Tests a To-Do application by adding 5 new items to the list, then marking all 10 items (5 original + 5 new) as completed while verifying the remaining items count updates correctly.

Starting URL: https://lambdatest.github.io/sample-todo-app/

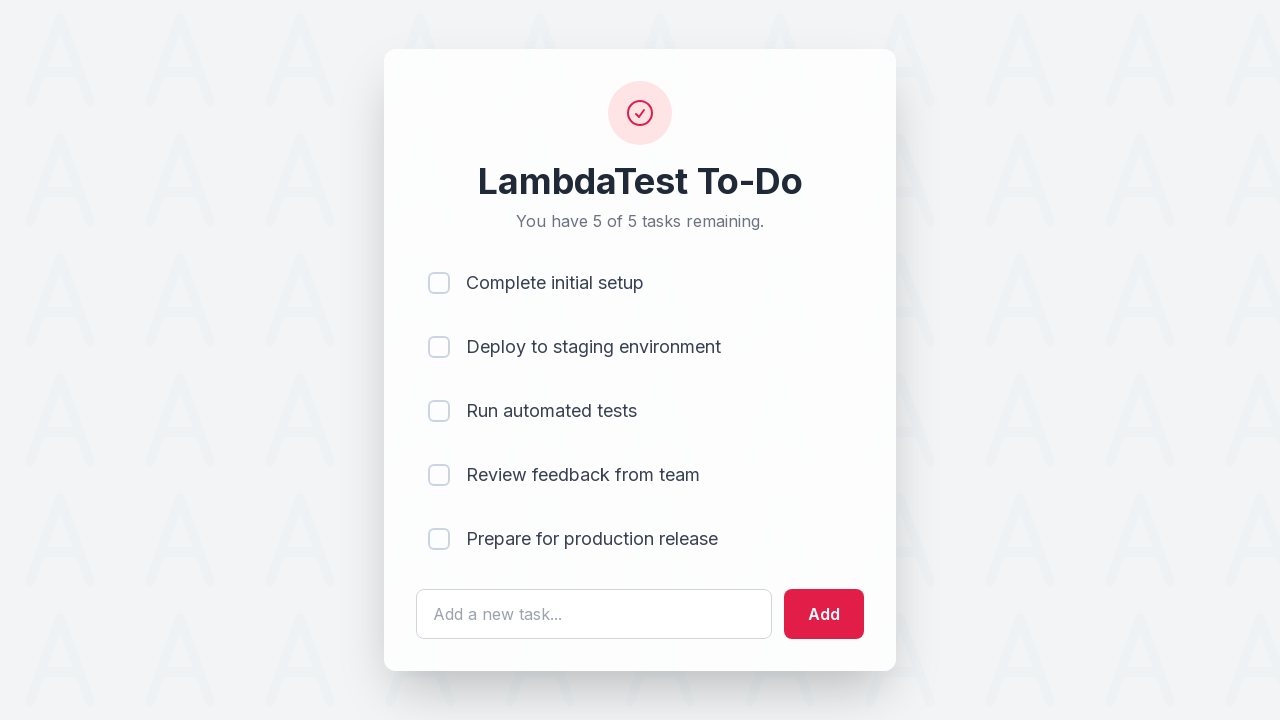

Waited for todo input field to load
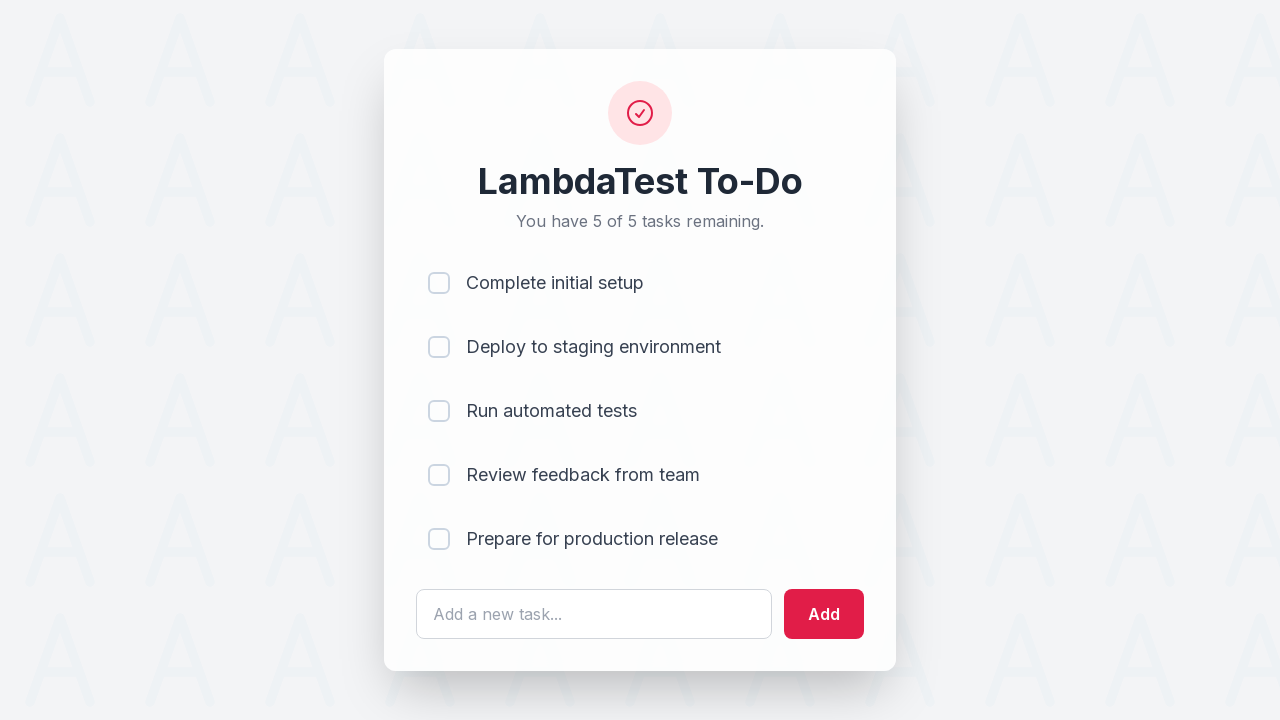

Clicked todo input field to add item 1 at (594, 614) on #sampletodotext
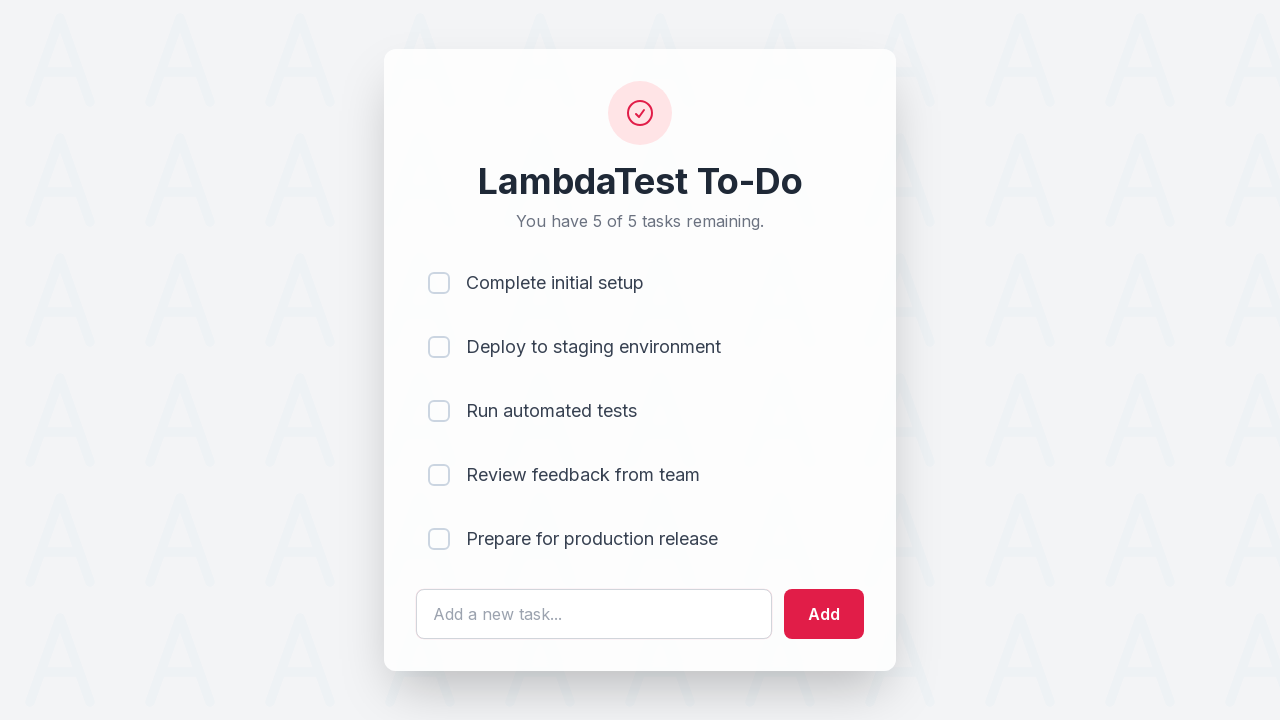

Filled input with 'Adding a new item 1' on #sampletodotext
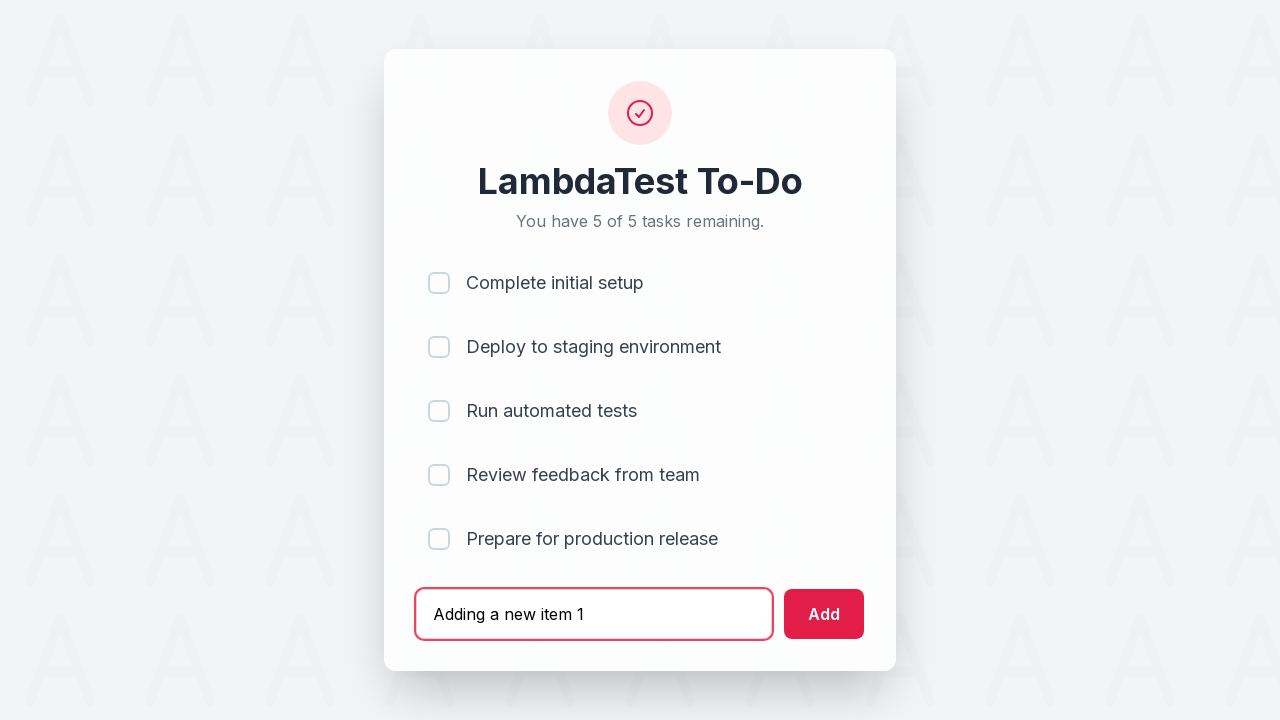

Pressed Enter to add item 1 to the list on #sampletodotext
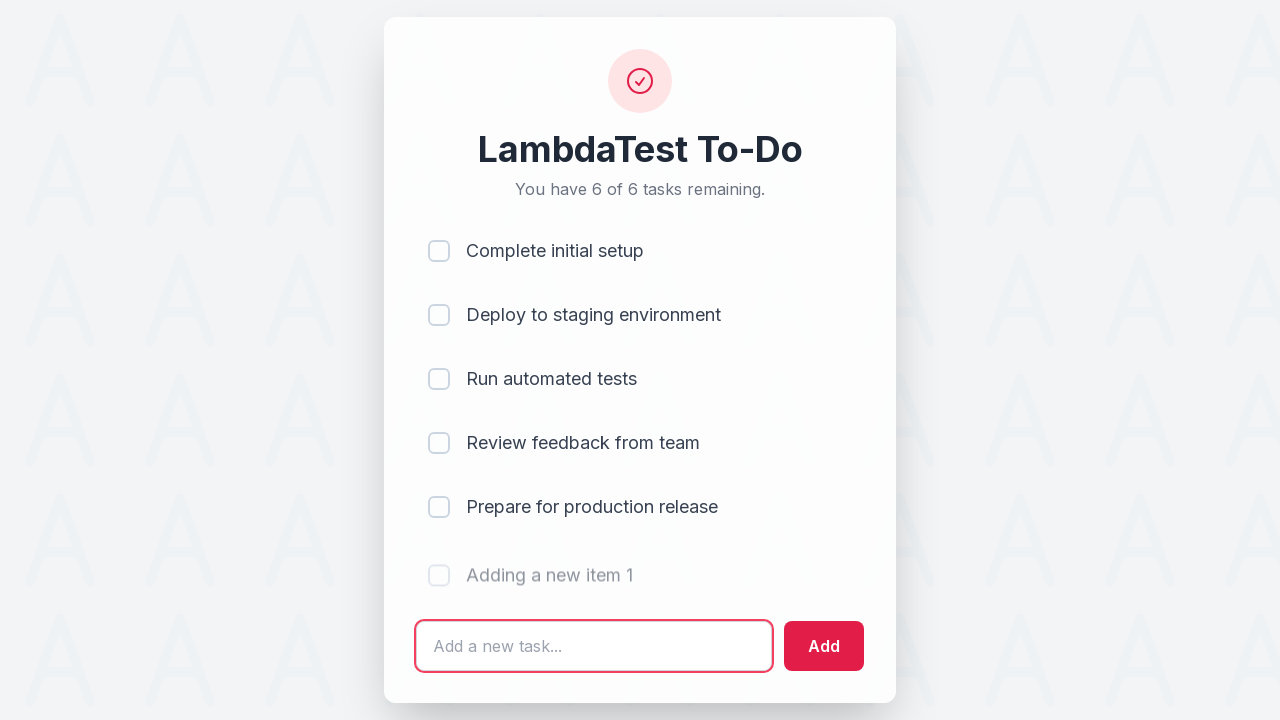

Waited 500ms for item 1 to be added
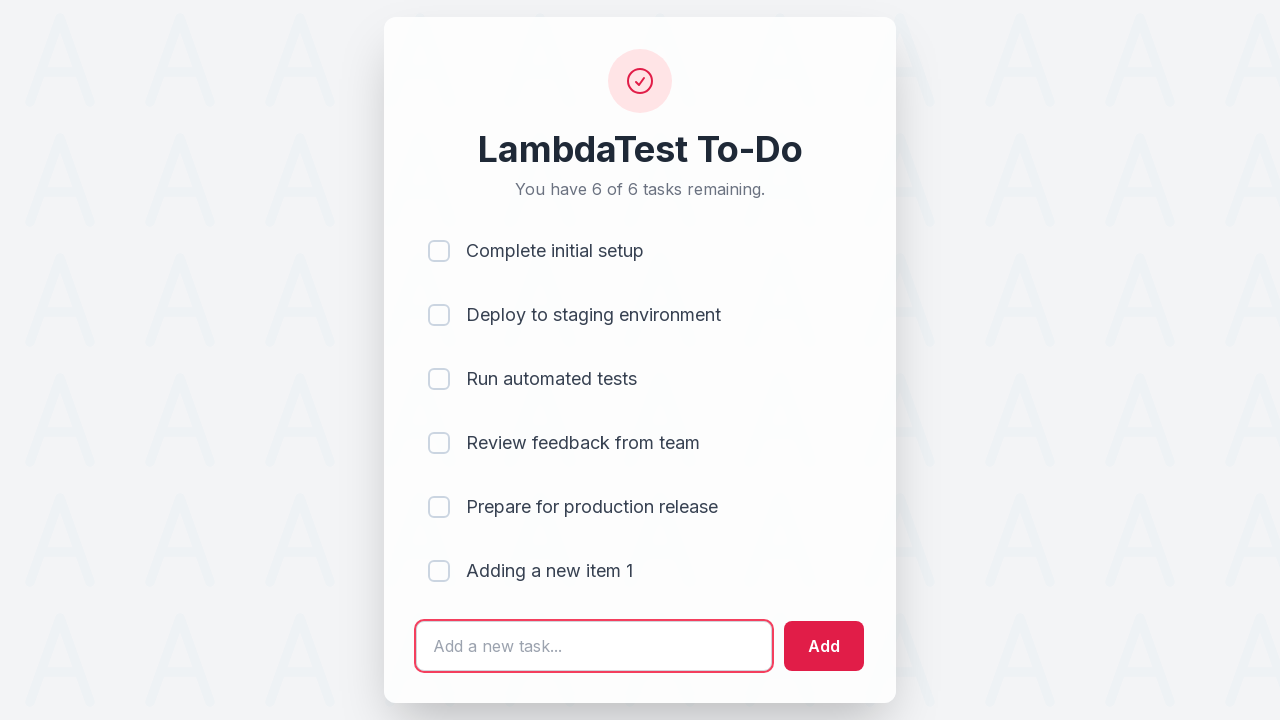

Clicked todo input field to add item 2 at (594, 646) on #sampletodotext
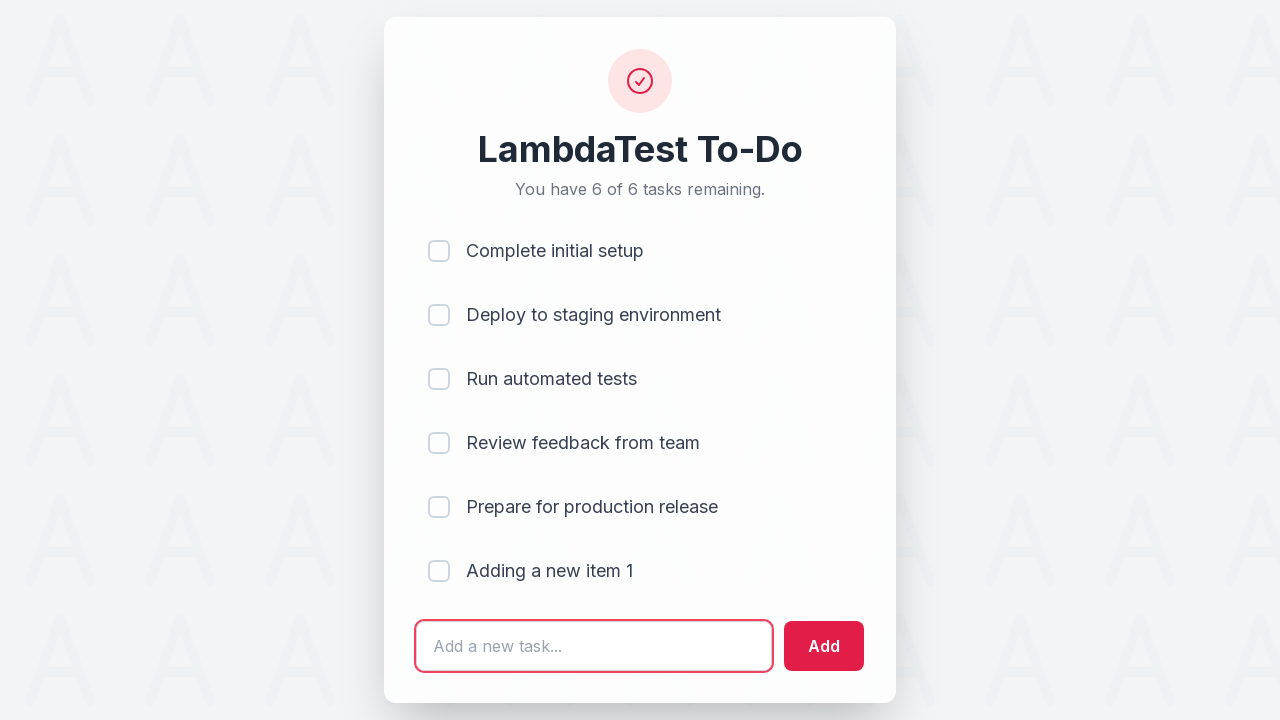

Filled input with 'Adding a new item 2' on #sampletodotext
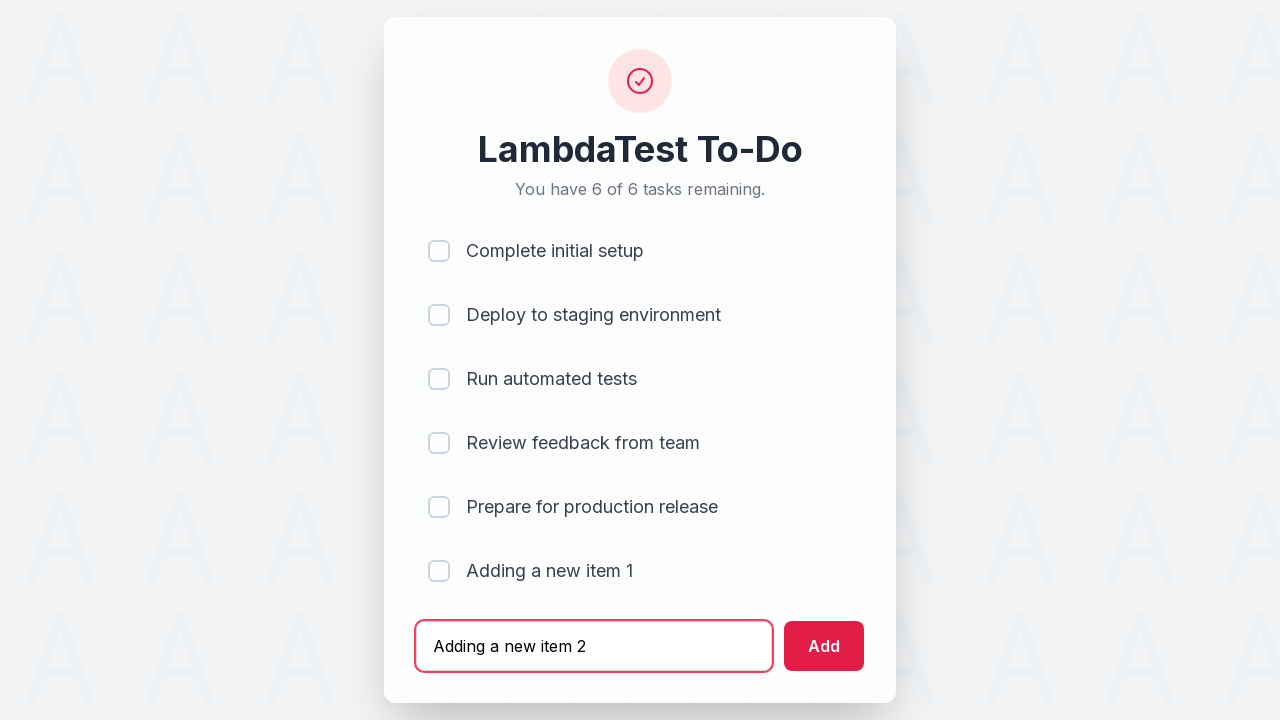

Pressed Enter to add item 2 to the list on #sampletodotext
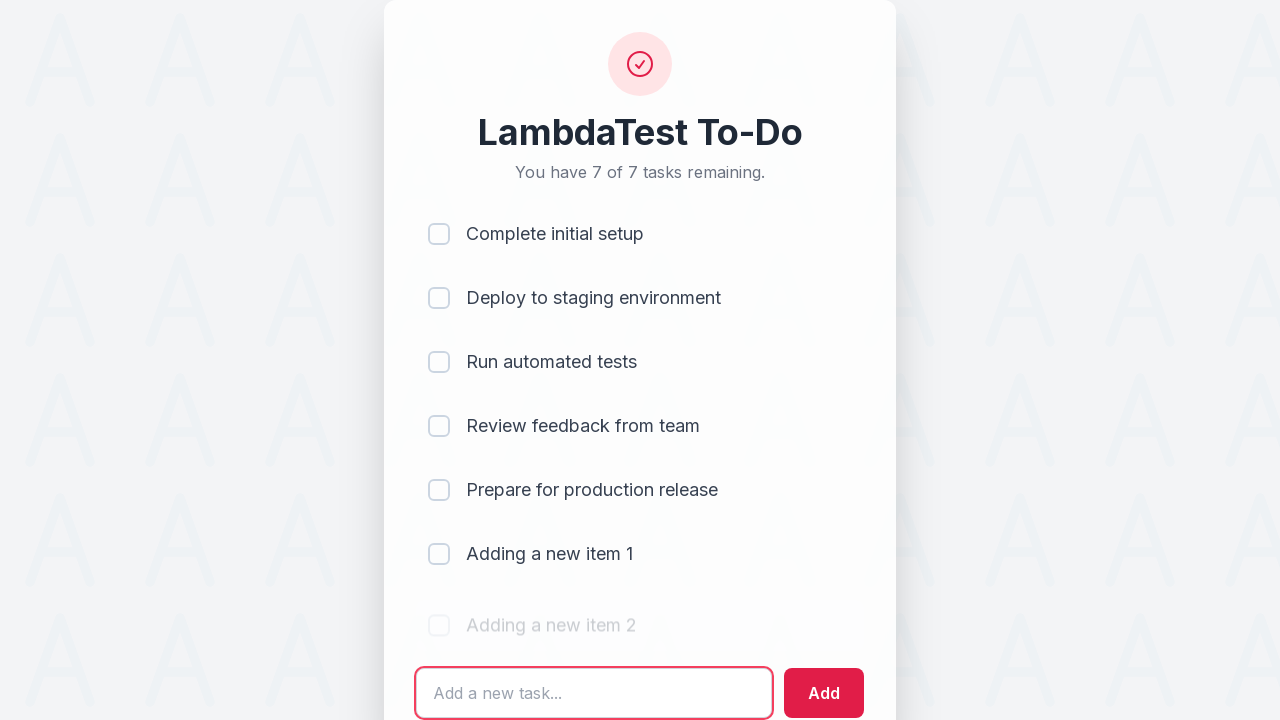

Waited 500ms for item 2 to be added
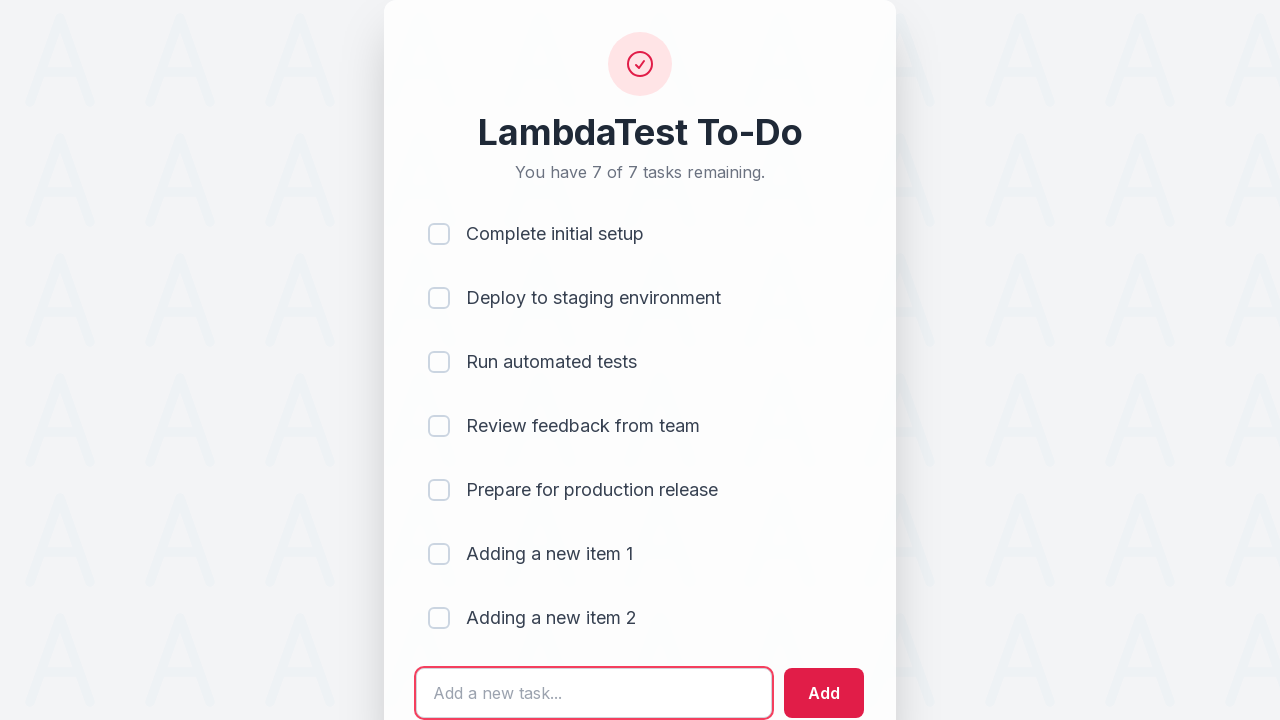

Clicked todo input field to add item 3 at (594, 693) on #sampletodotext
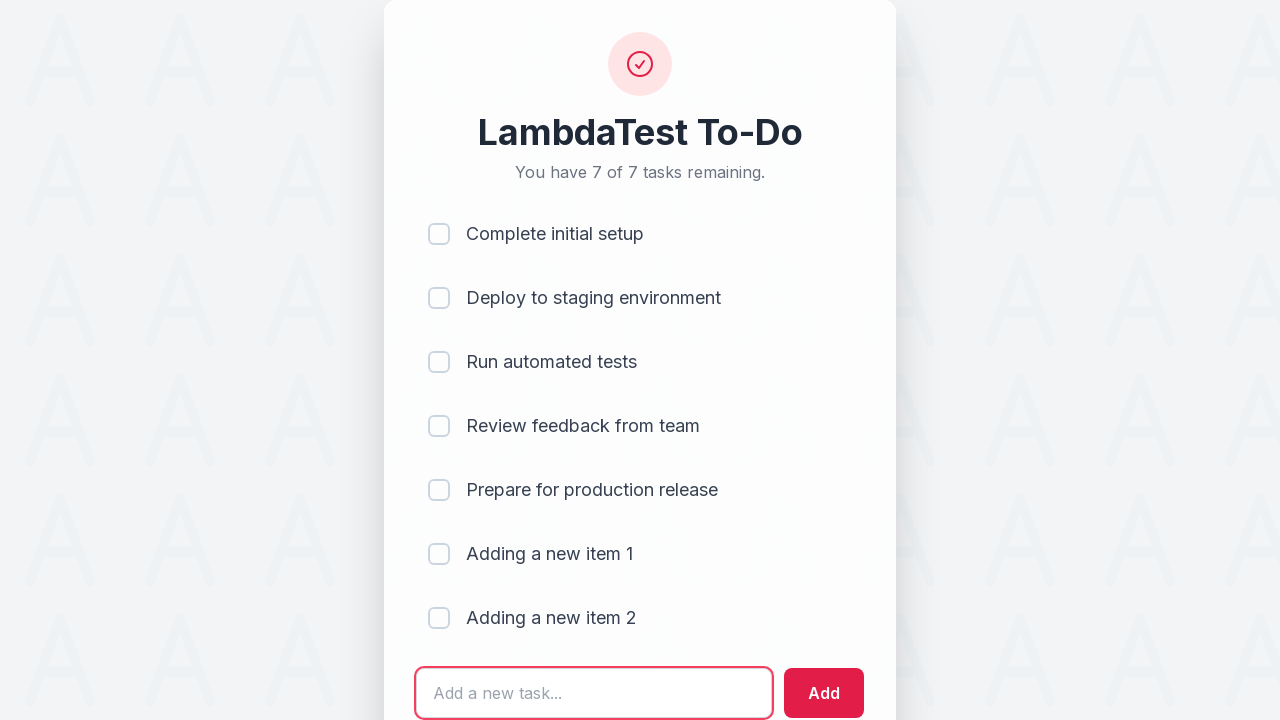

Filled input with 'Adding a new item 3' on #sampletodotext
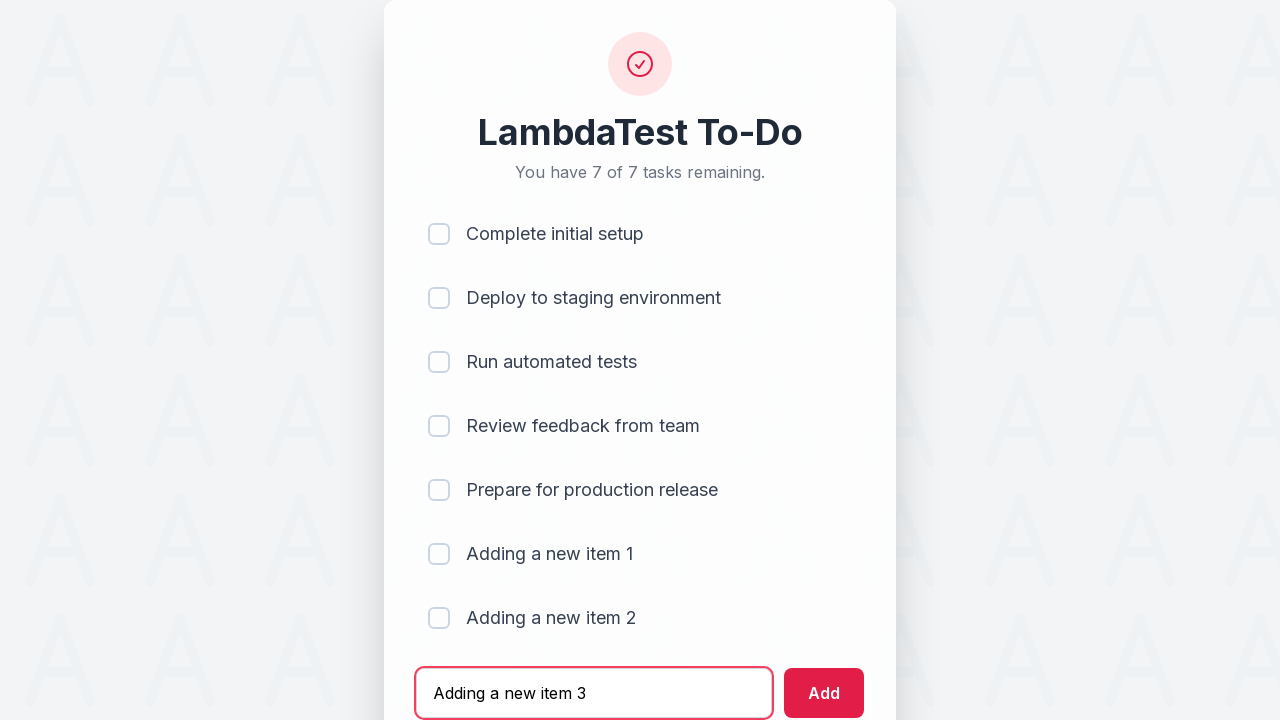

Pressed Enter to add item 3 to the list on #sampletodotext
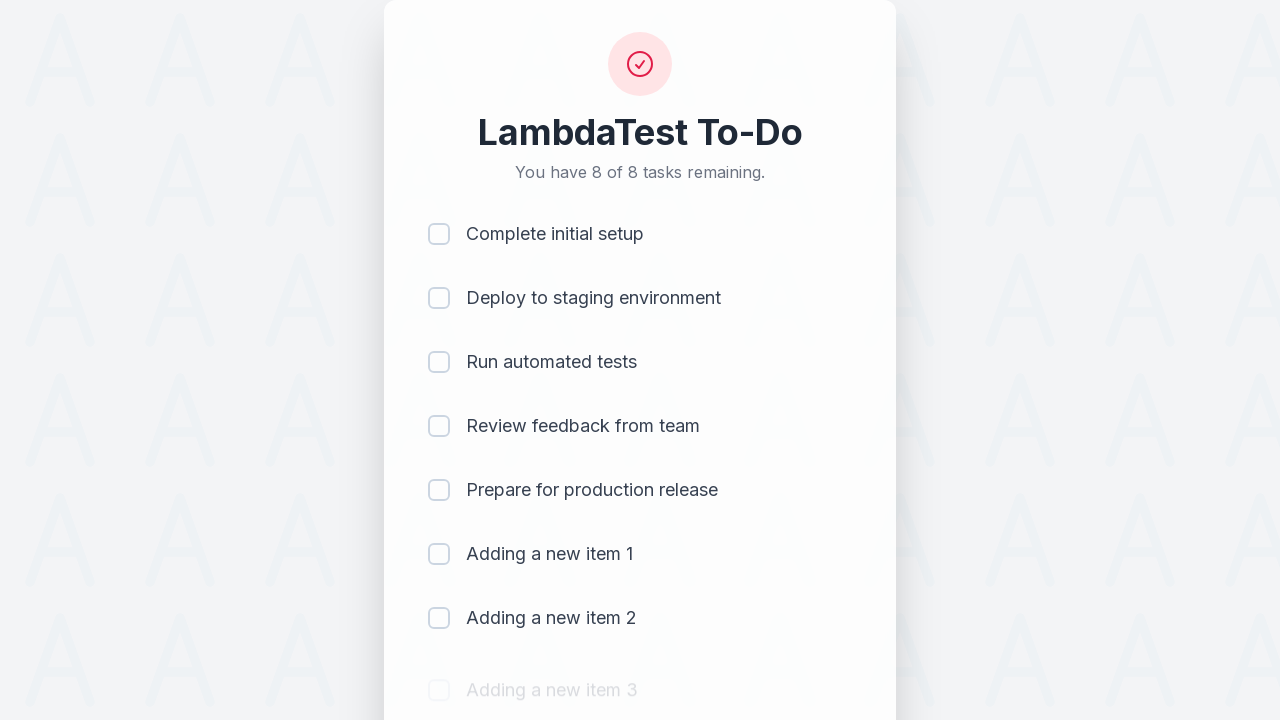

Waited 500ms for item 3 to be added
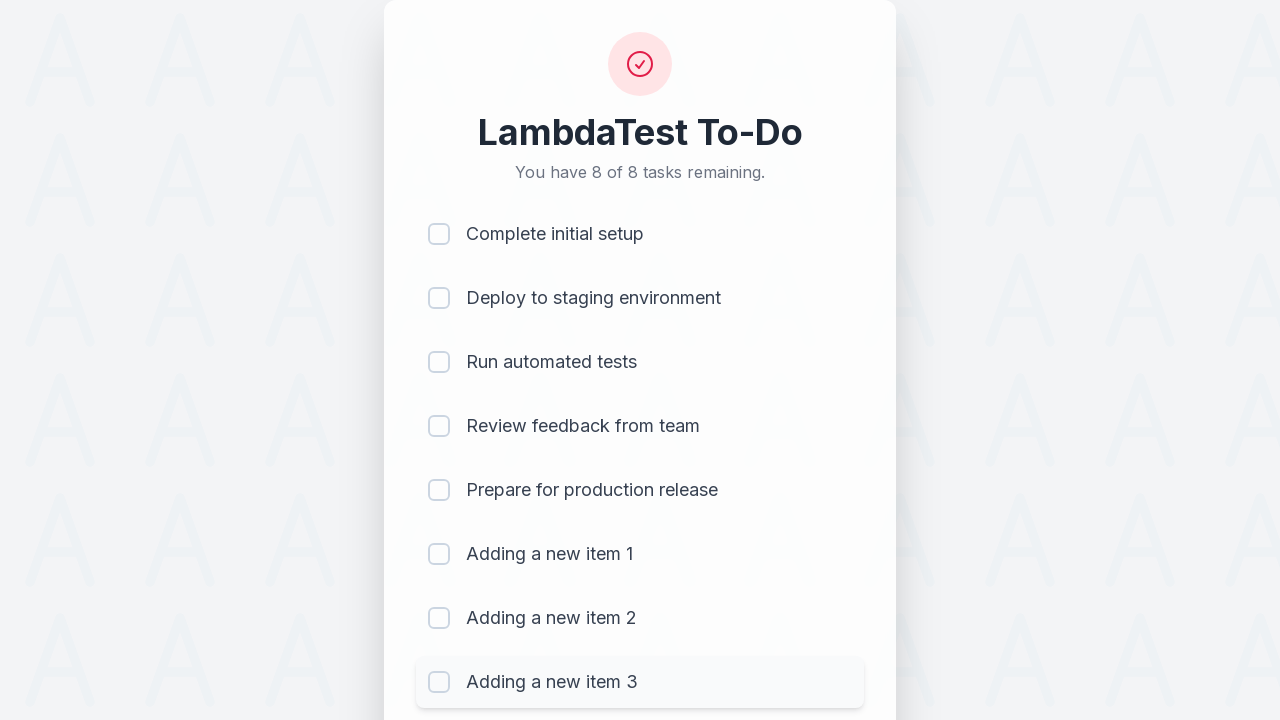

Clicked todo input field to add item 4 at (594, 663) on #sampletodotext
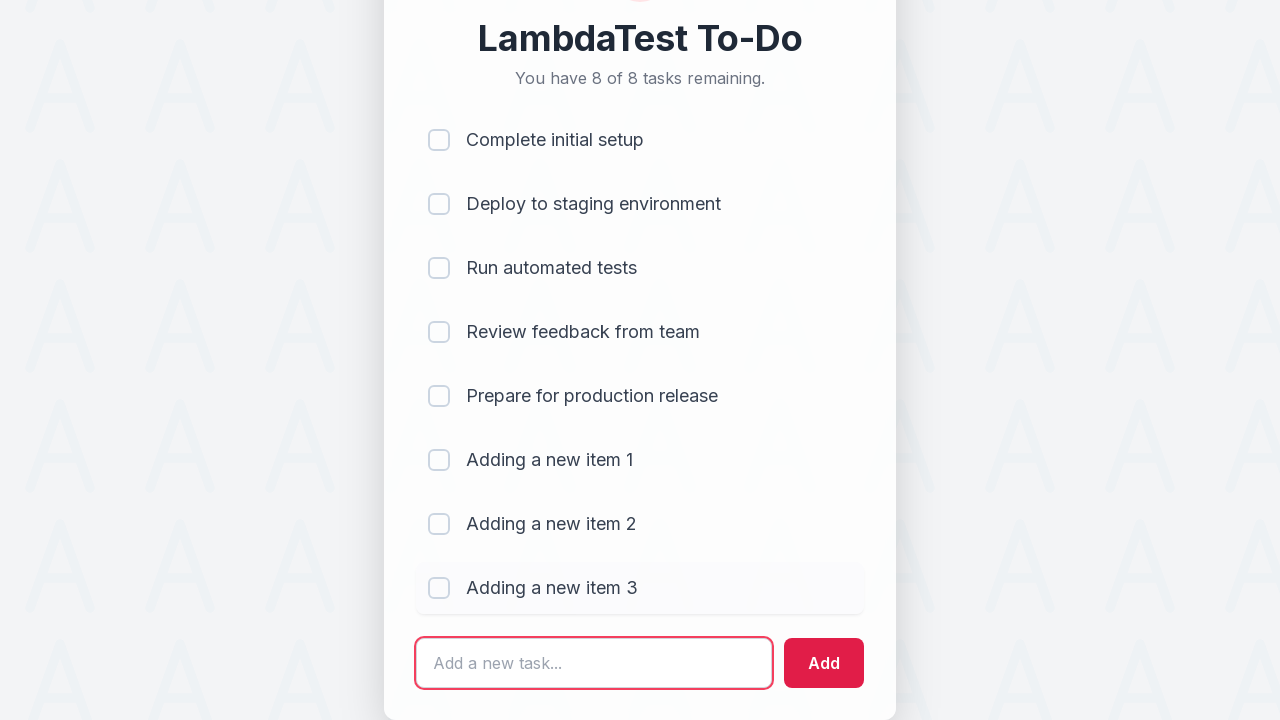

Filled input with 'Adding a new item 4' on #sampletodotext
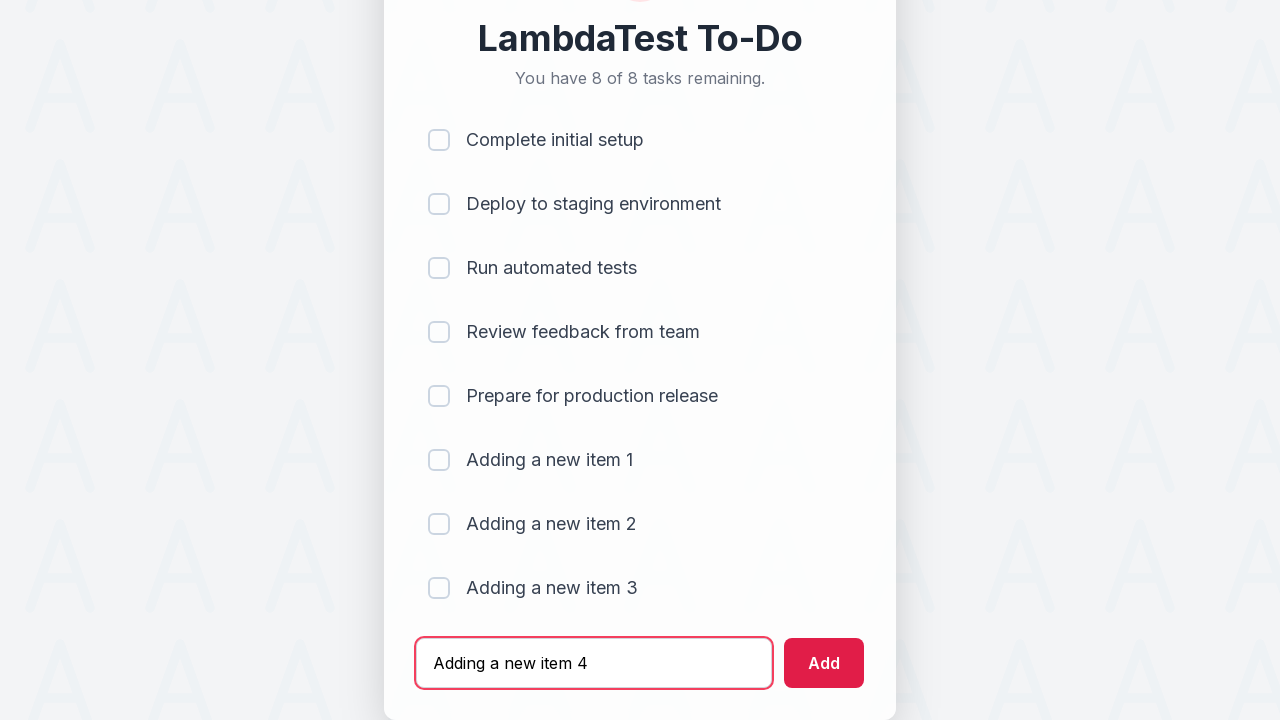

Pressed Enter to add item 4 to the list on #sampletodotext
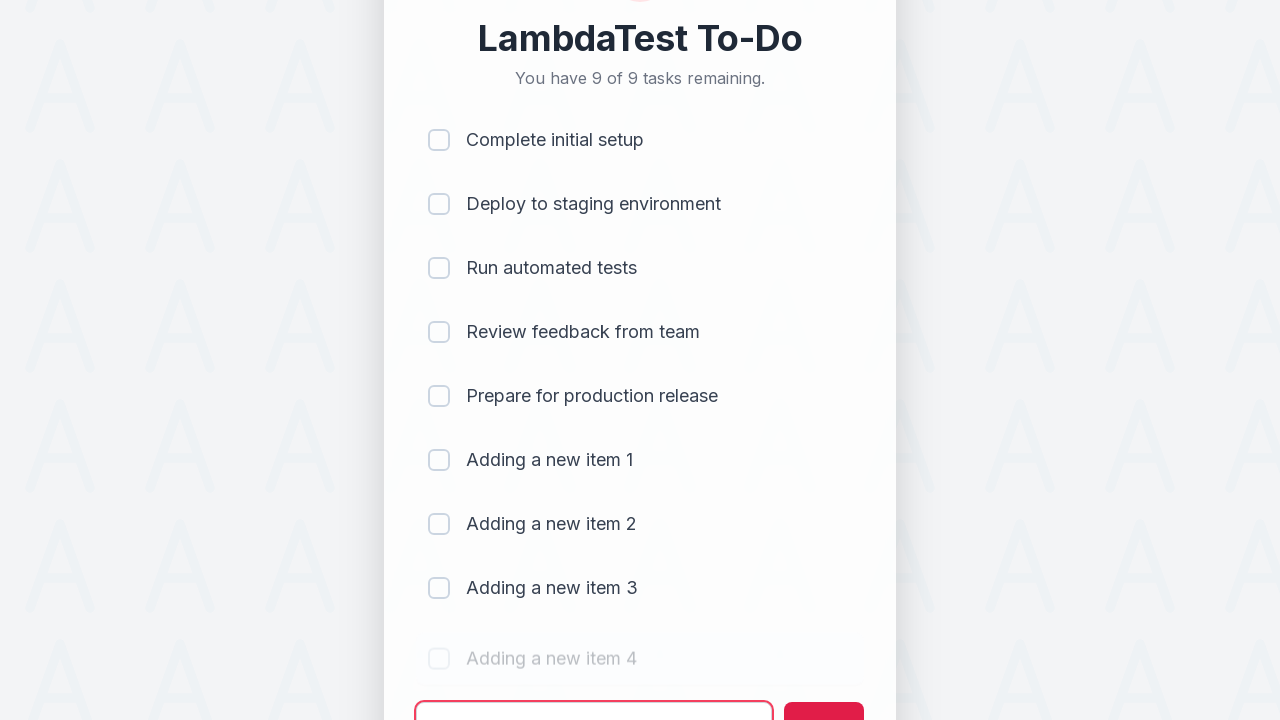

Waited 500ms for item 4 to be added
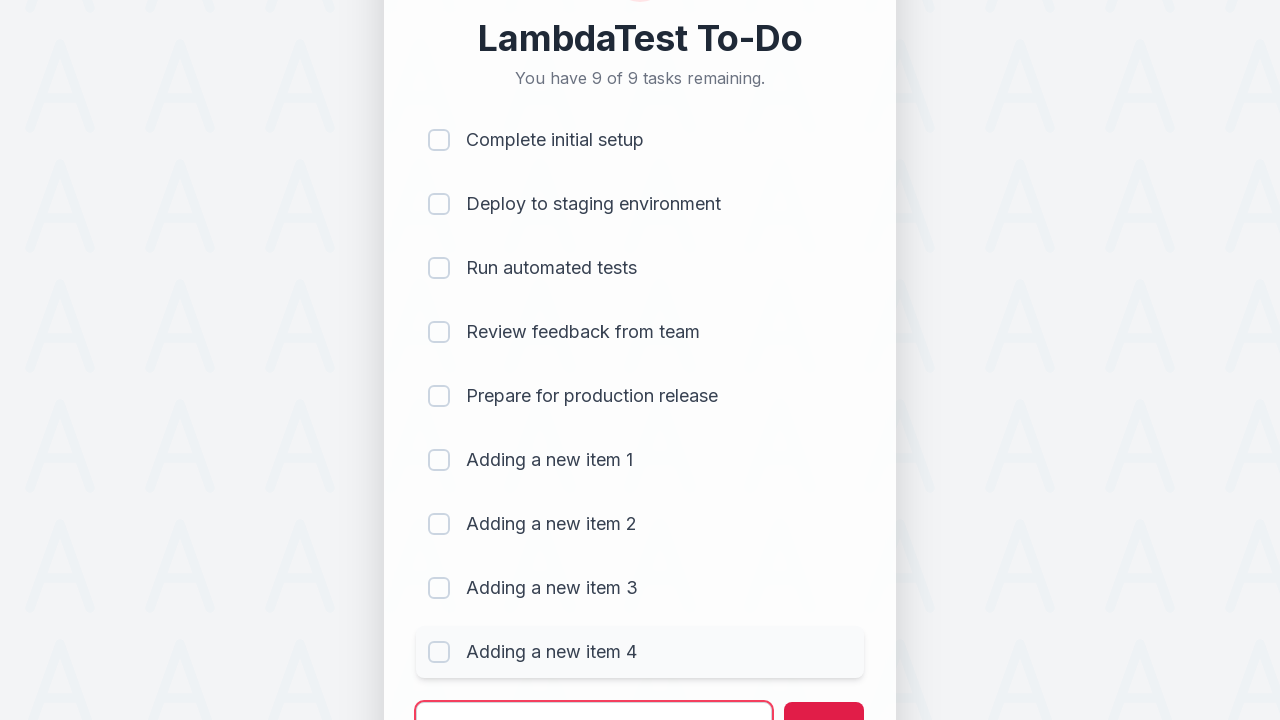

Clicked todo input field to add item 5 at (594, 695) on #sampletodotext
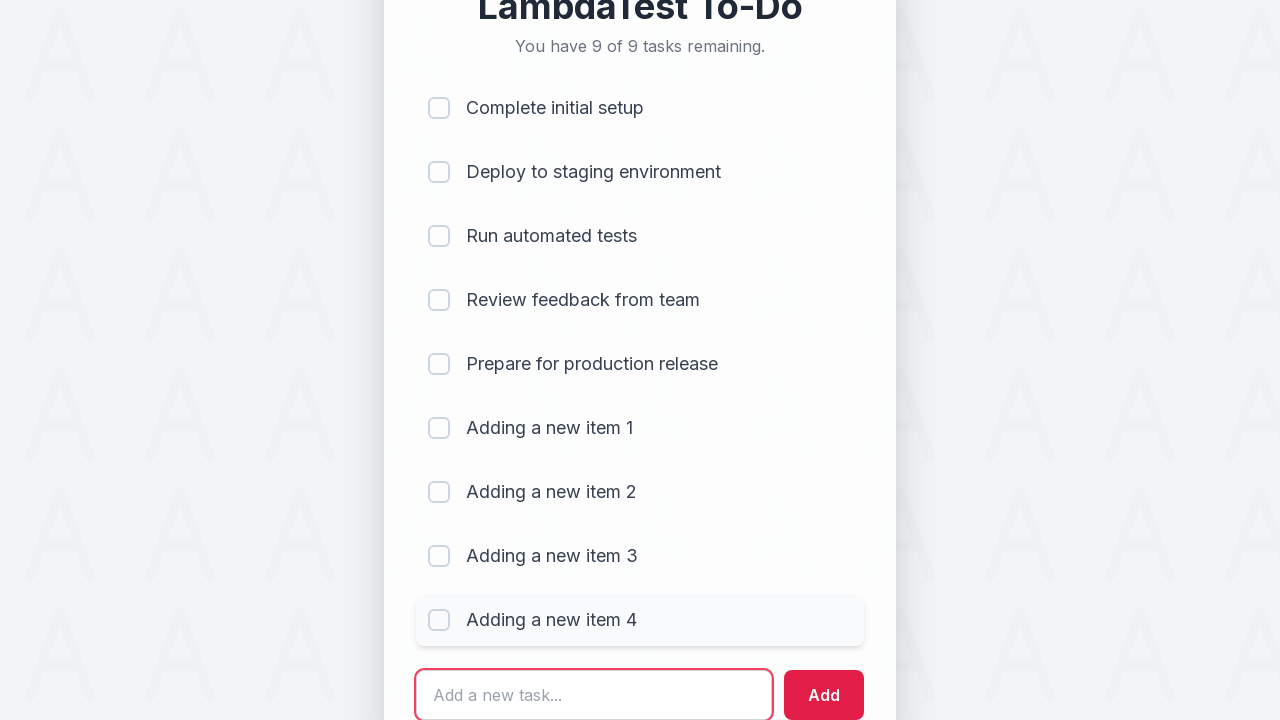

Filled input with 'Adding a new item 5' on #sampletodotext
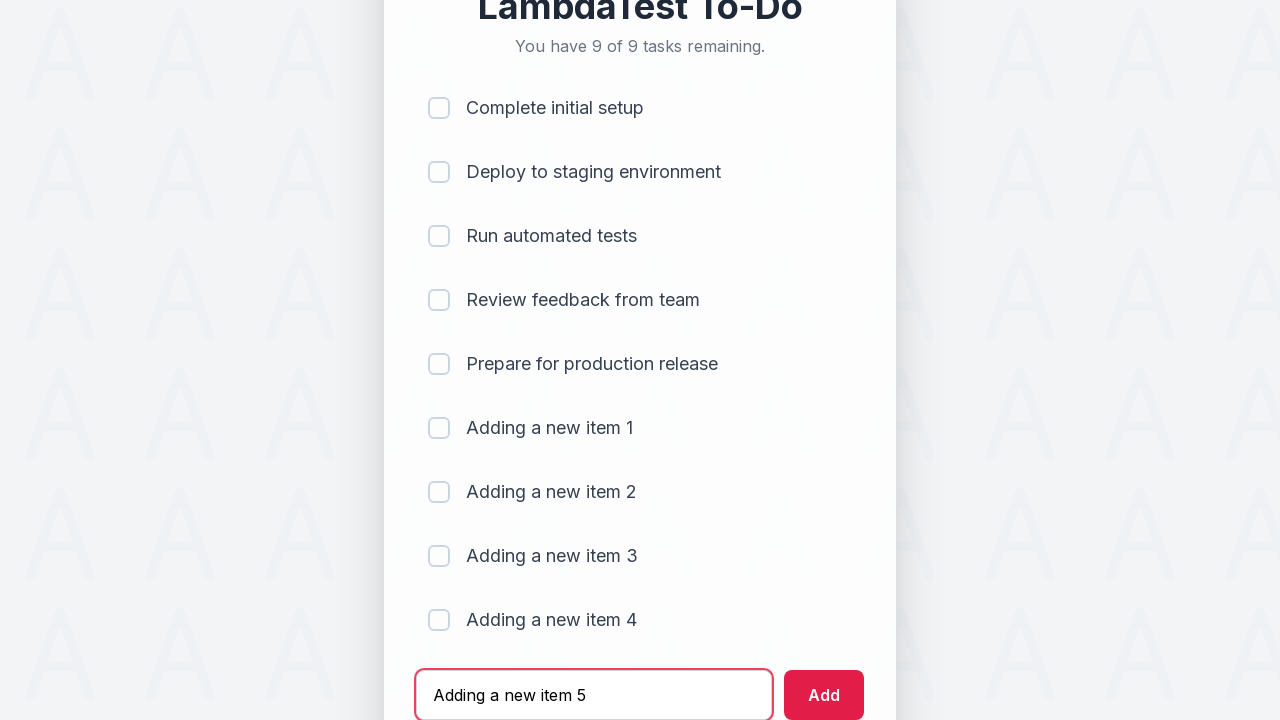

Pressed Enter to add item 5 to the list on #sampletodotext
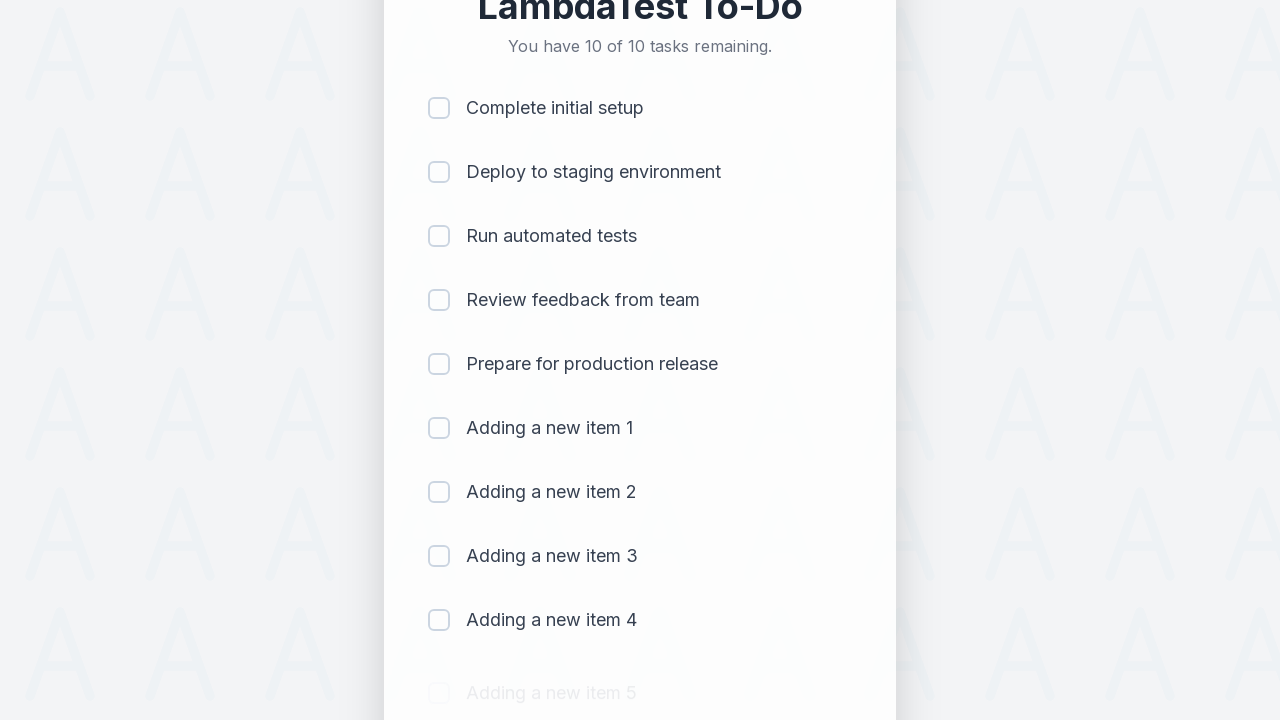

Waited 500ms for item 5 to be added
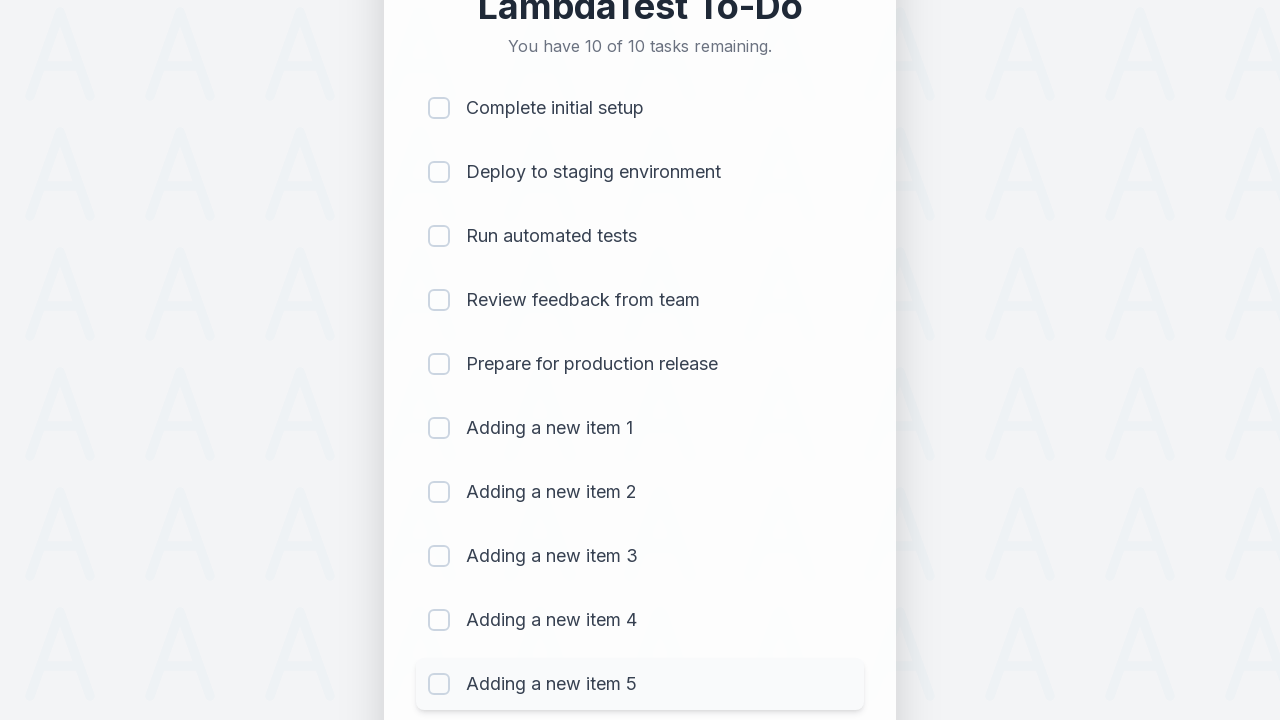

Clicked checkbox for item 1 to mark as completed at (439, 108) on (//input[@type='checkbox'])[1]
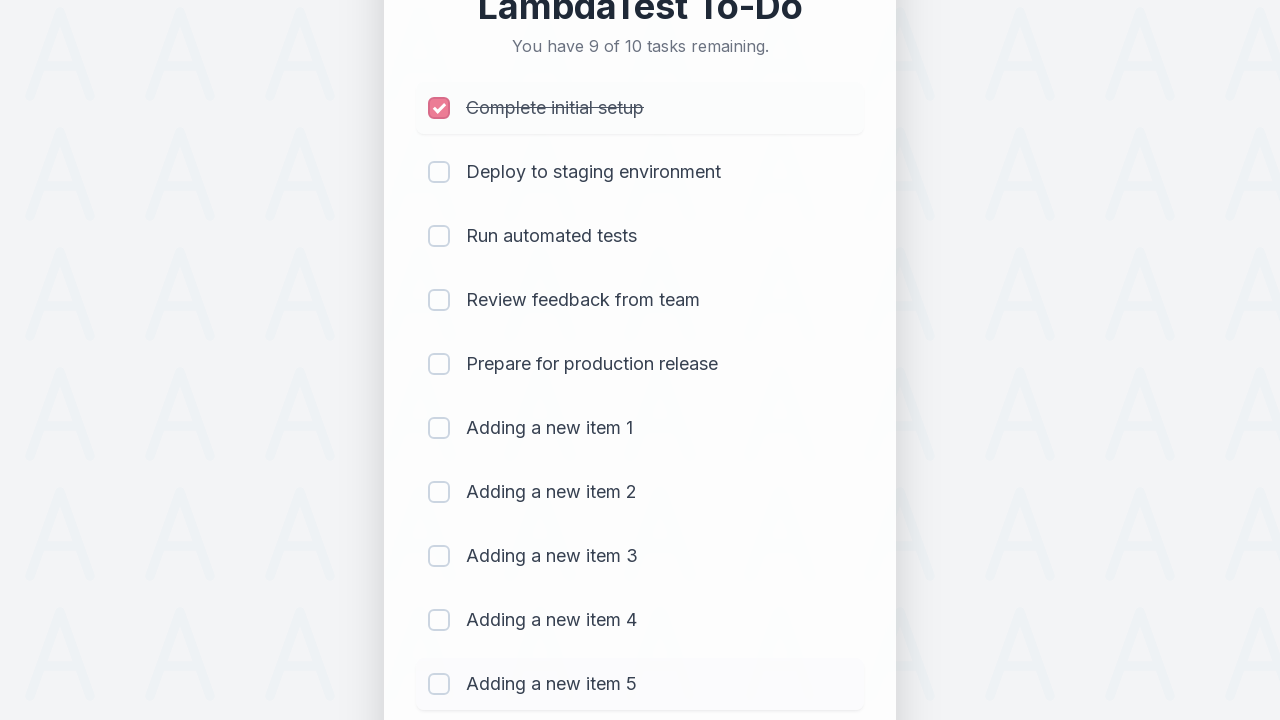

Waited 300ms for item 1 completion to register
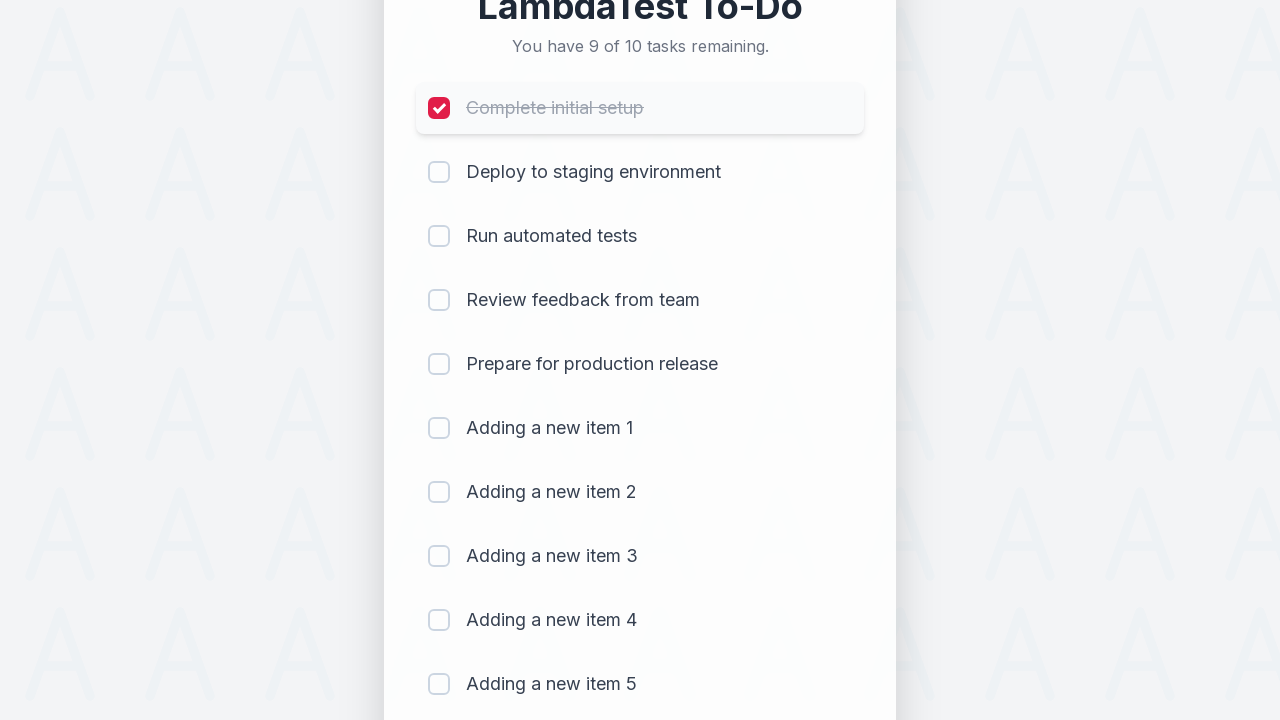

Clicked checkbox for item 2 to mark as completed at (439, 172) on (//input[@type='checkbox'])[2]
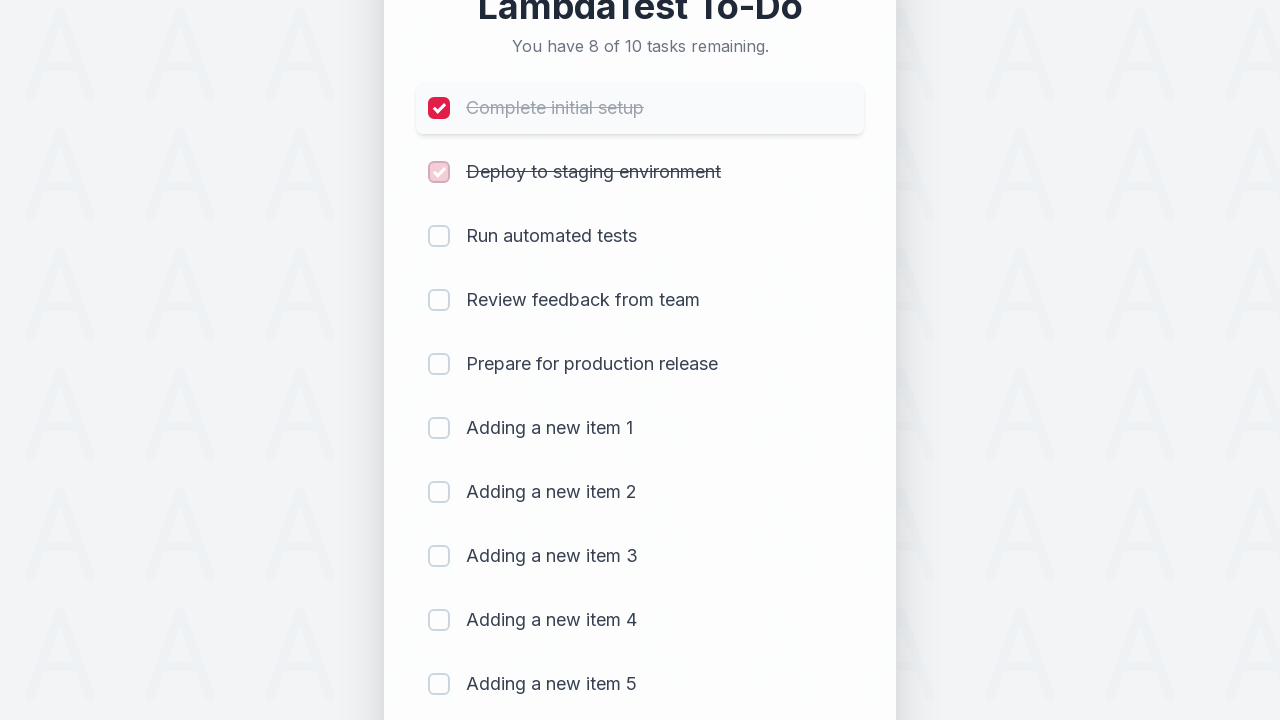

Waited 300ms for item 2 completion to register
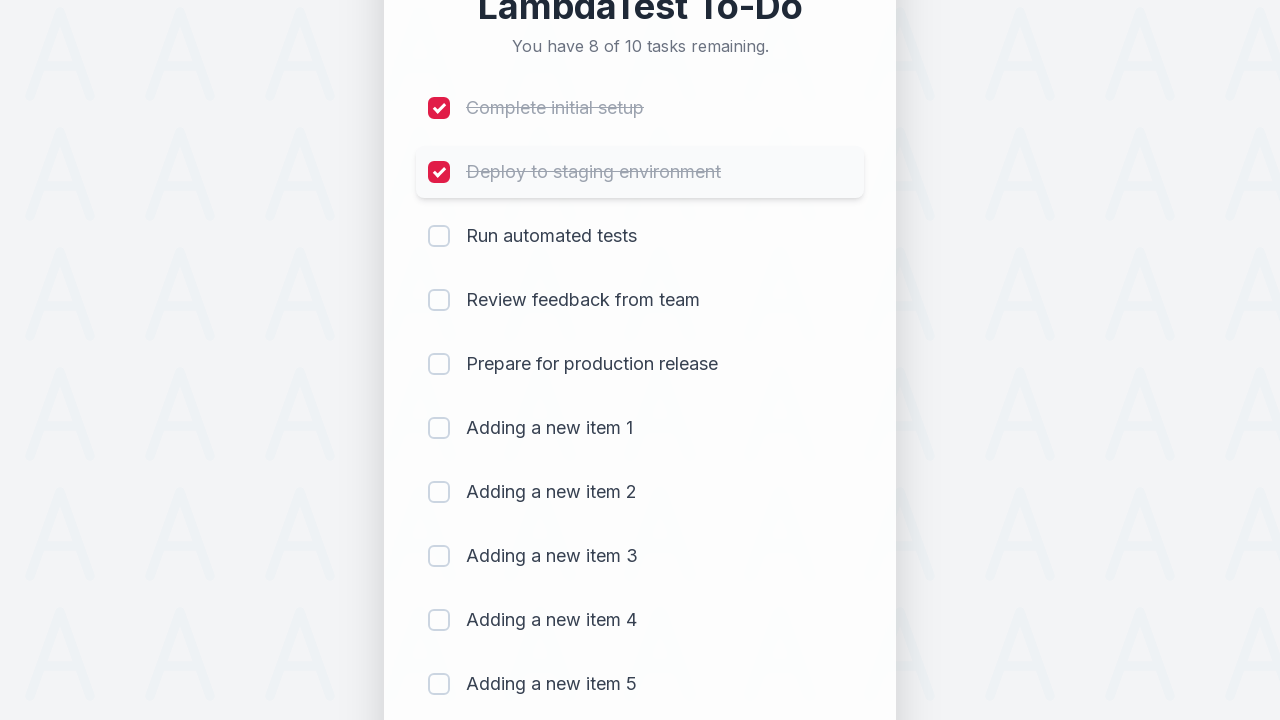

Clicked checkbox for item 3 to mark as completed at (439, 236) on (//input[@type='checkbox'])[3]
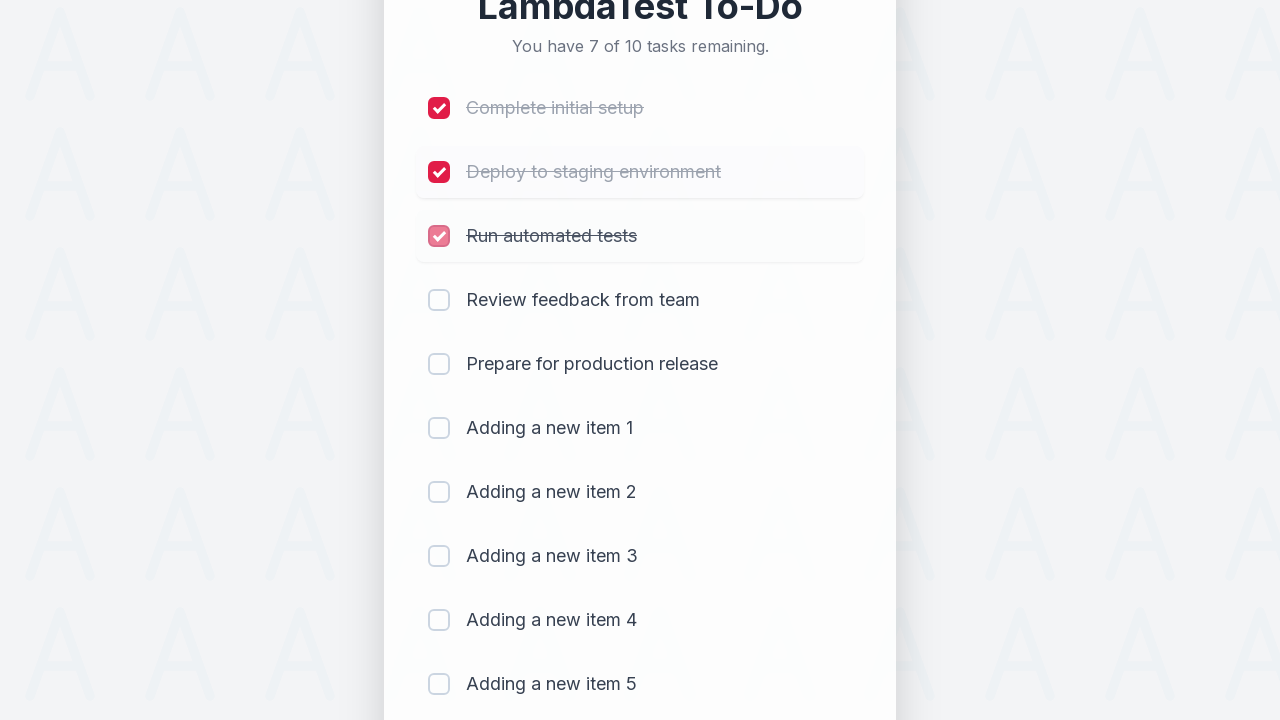

Waited 300ms for item 3 completion to register
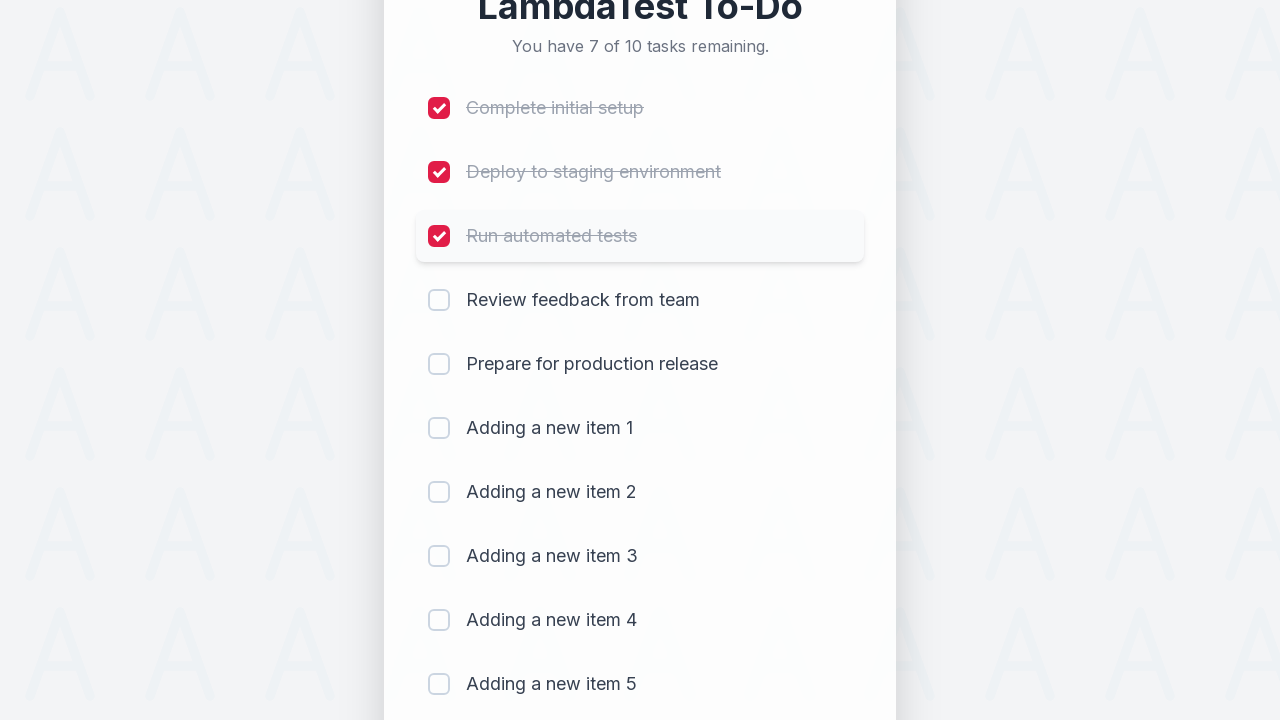

Clicked checkbox for item 4 to mark as completed at (439, 300) on (//input[@type='checkbox'])[4]
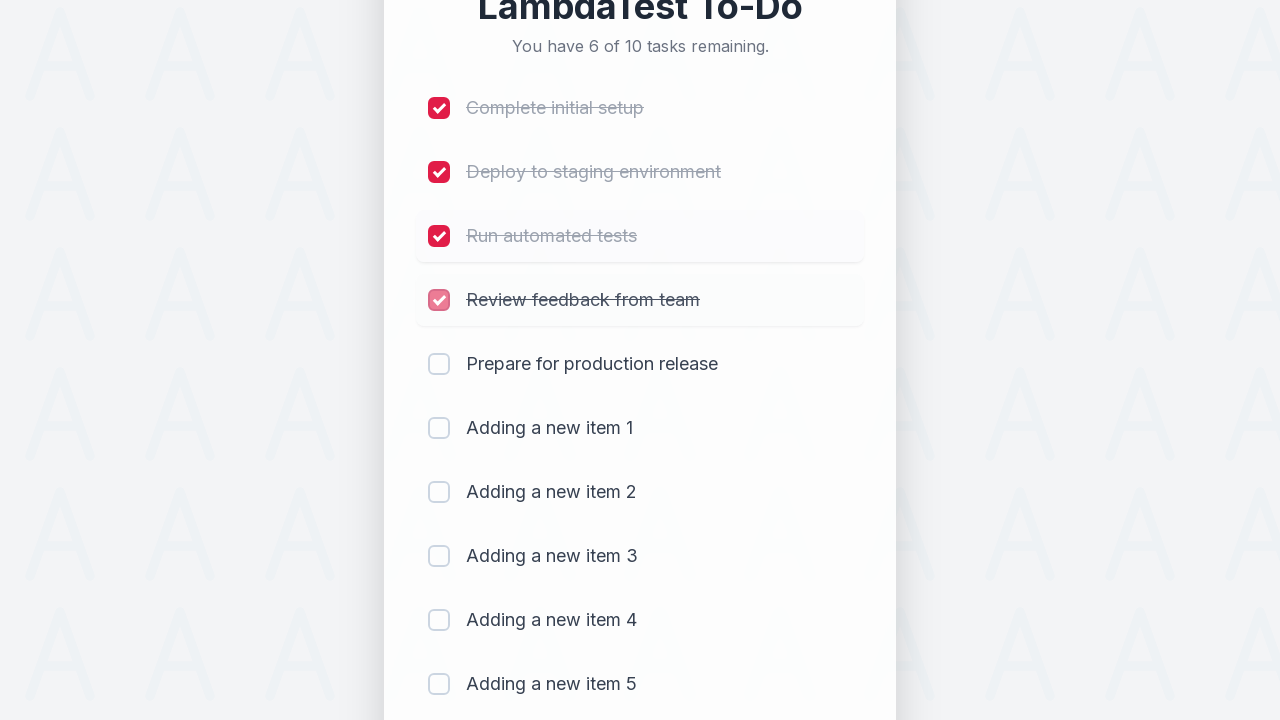

Waited 300ms for item 4 completion to register
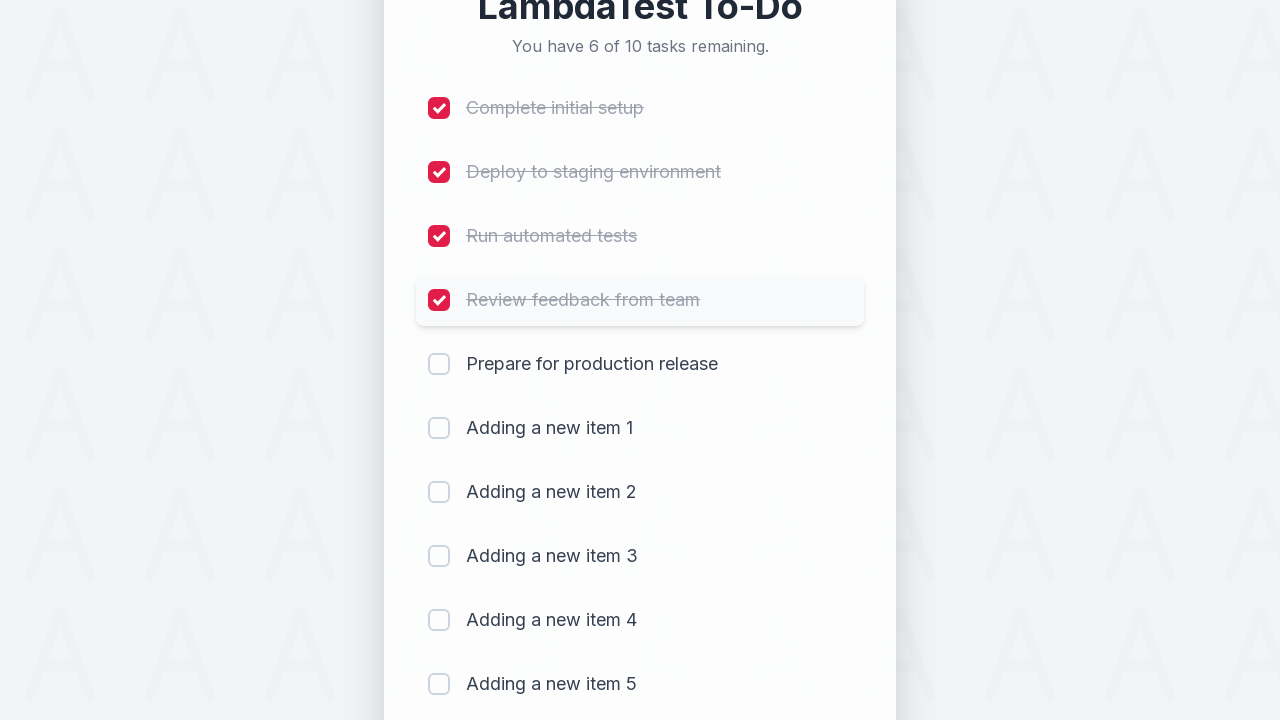

Clicked checkbox for item 5 to mark as completed at (439, 364) on (//input[@type='checkbox'])[5]
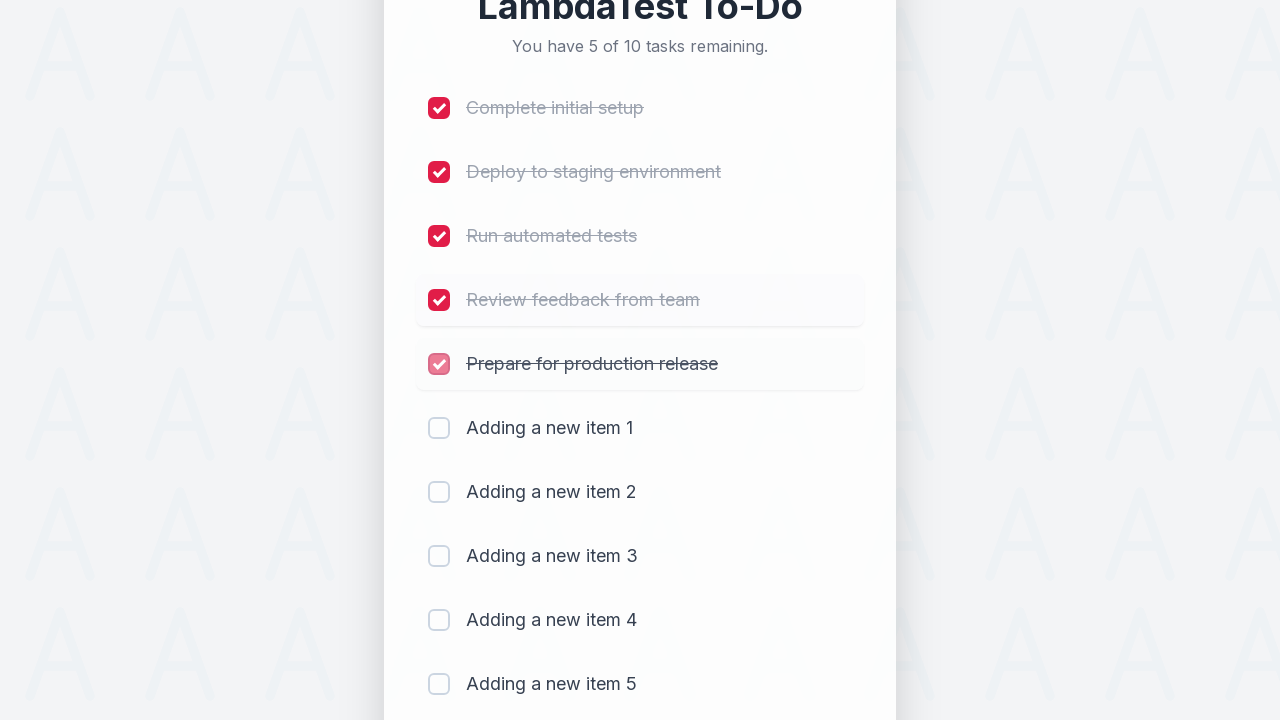

Waited 300ms for item 5 completion to register
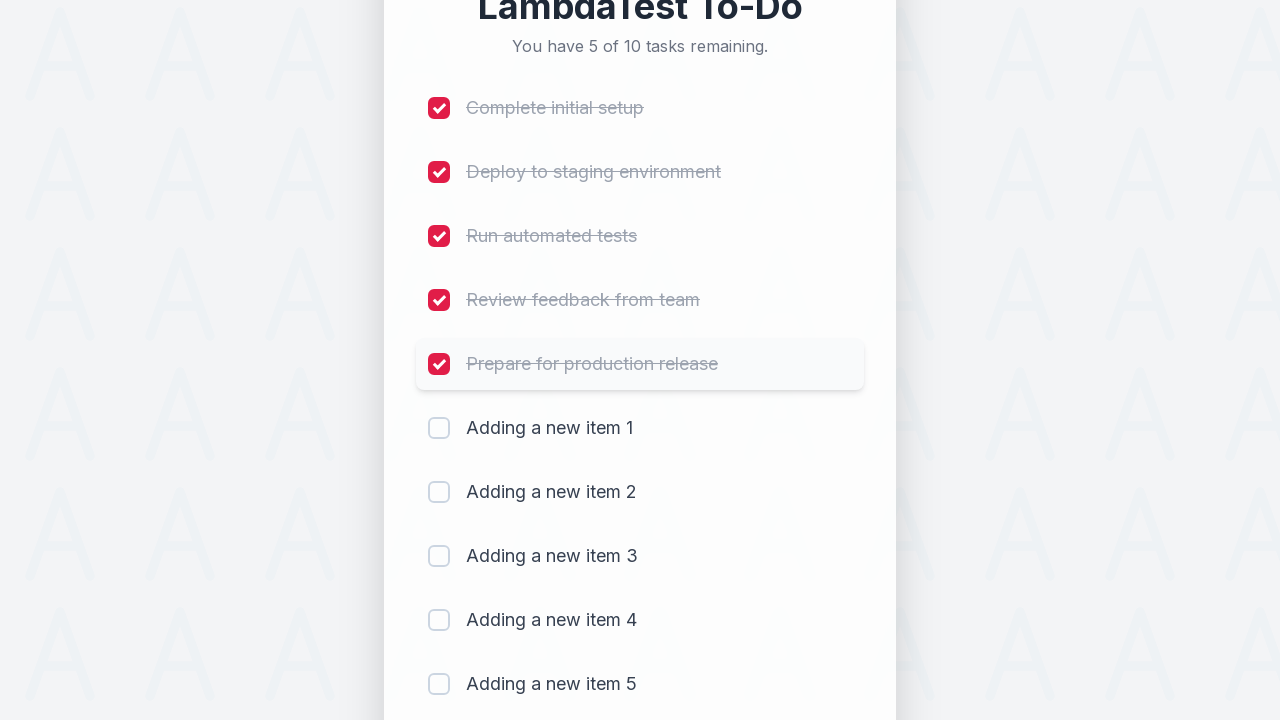

Clicked checkbox for item 6 to mark as completed at (439, 428) on (//input[@type='checkbox'])[6]
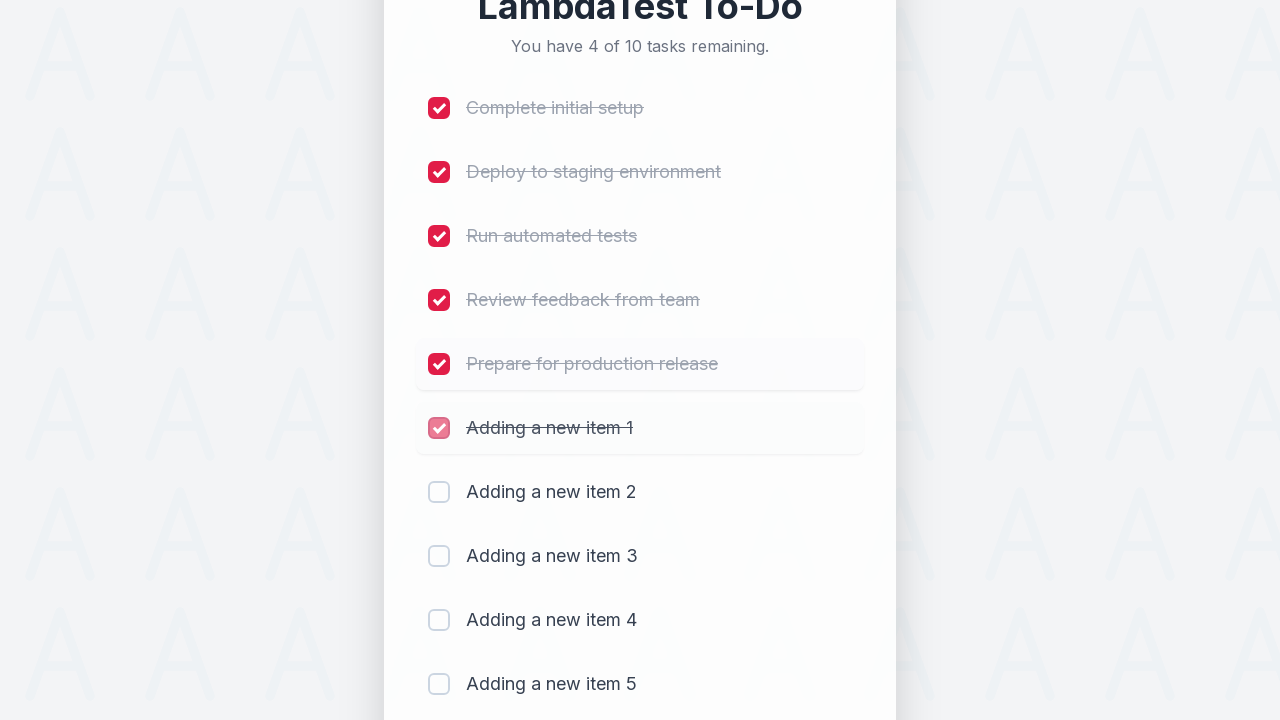

Waited 300ms for item 6 completion to register
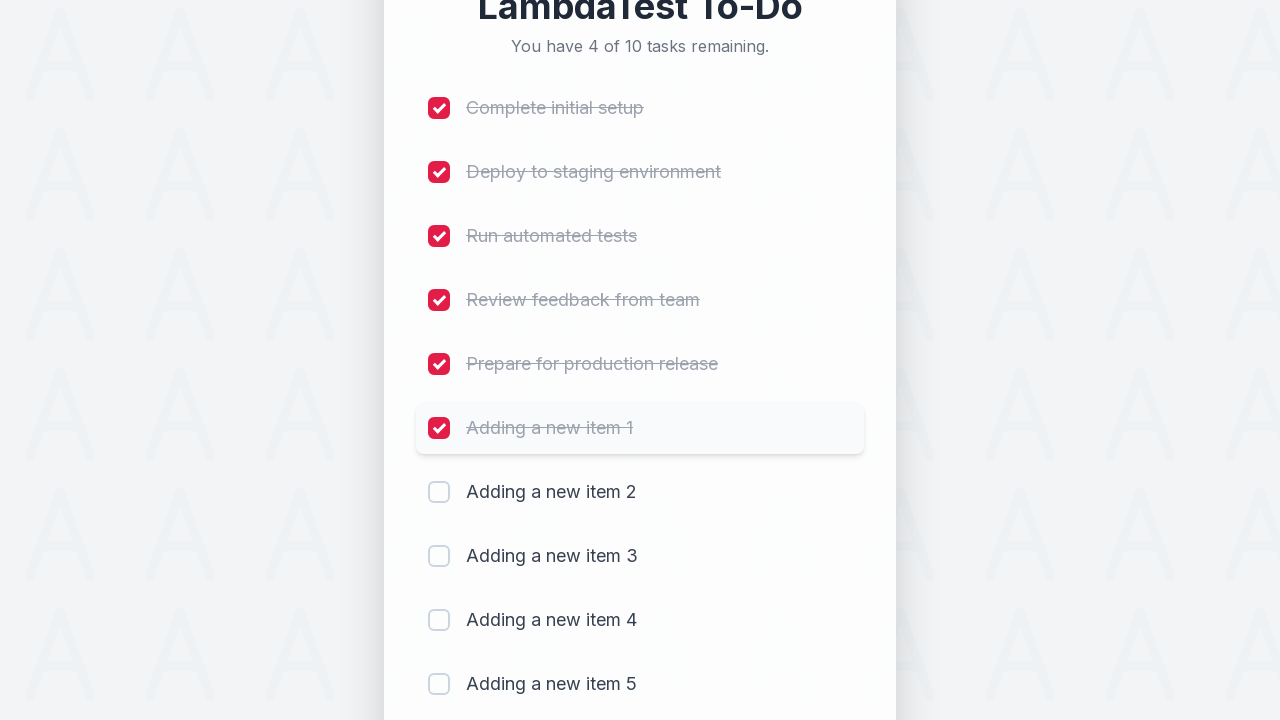

Clicked checkbox for item 7 to mark as completed at (439, 492) on (//input[@type='checkbox'])[7]
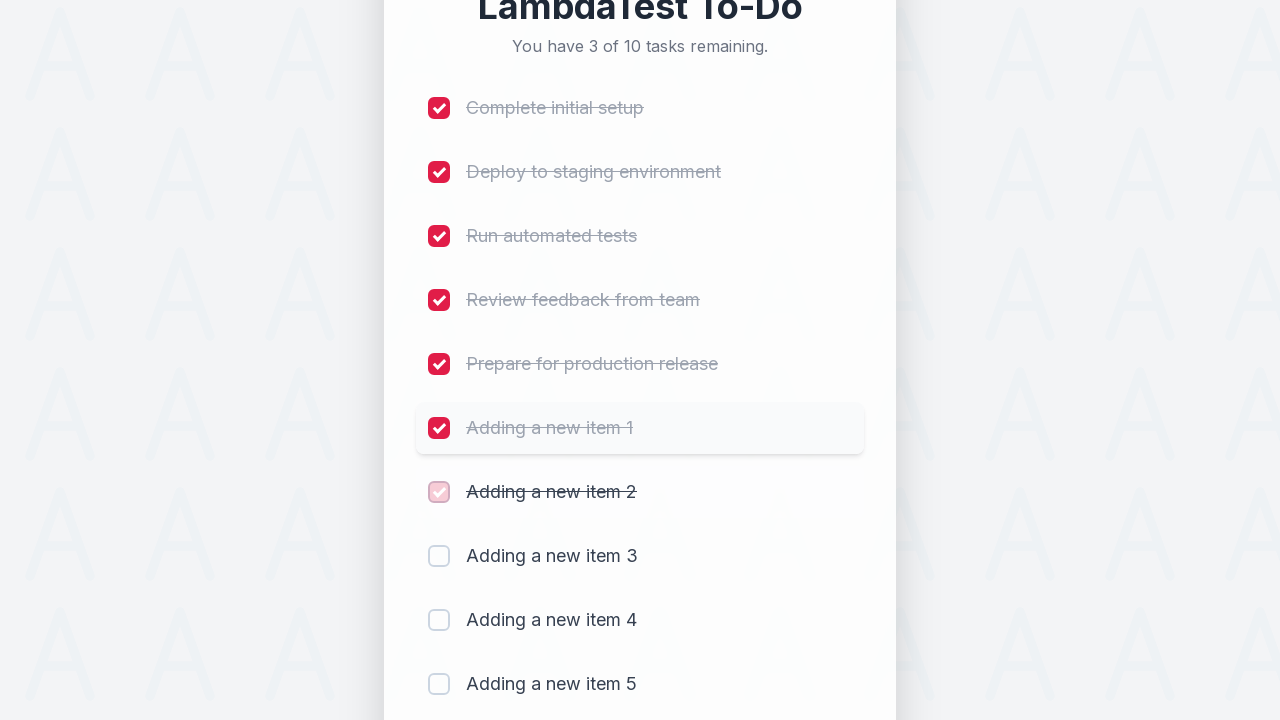

Waited 300ms for item 7 completion to register
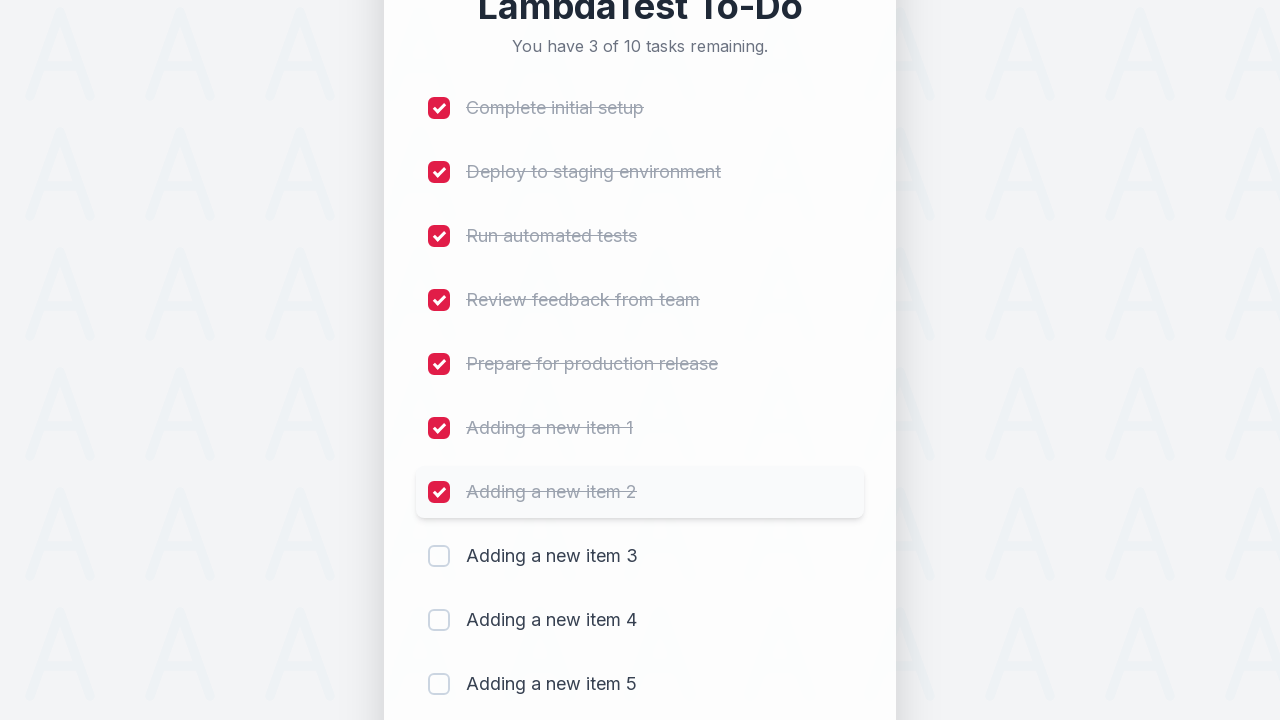

Clicked checkbox for item 8 to mark as completed at (439, 556) on (//input[@type='checkbox'])[8]
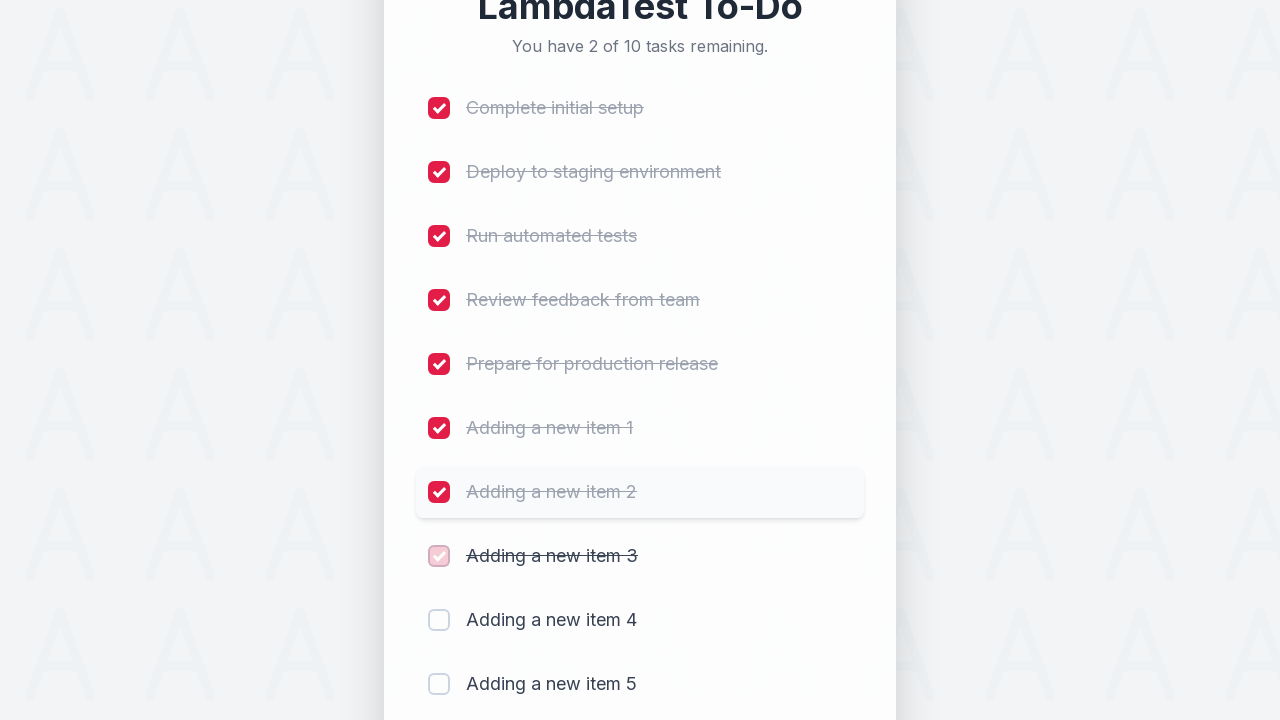

Waited 300ms for item 8 completion to register
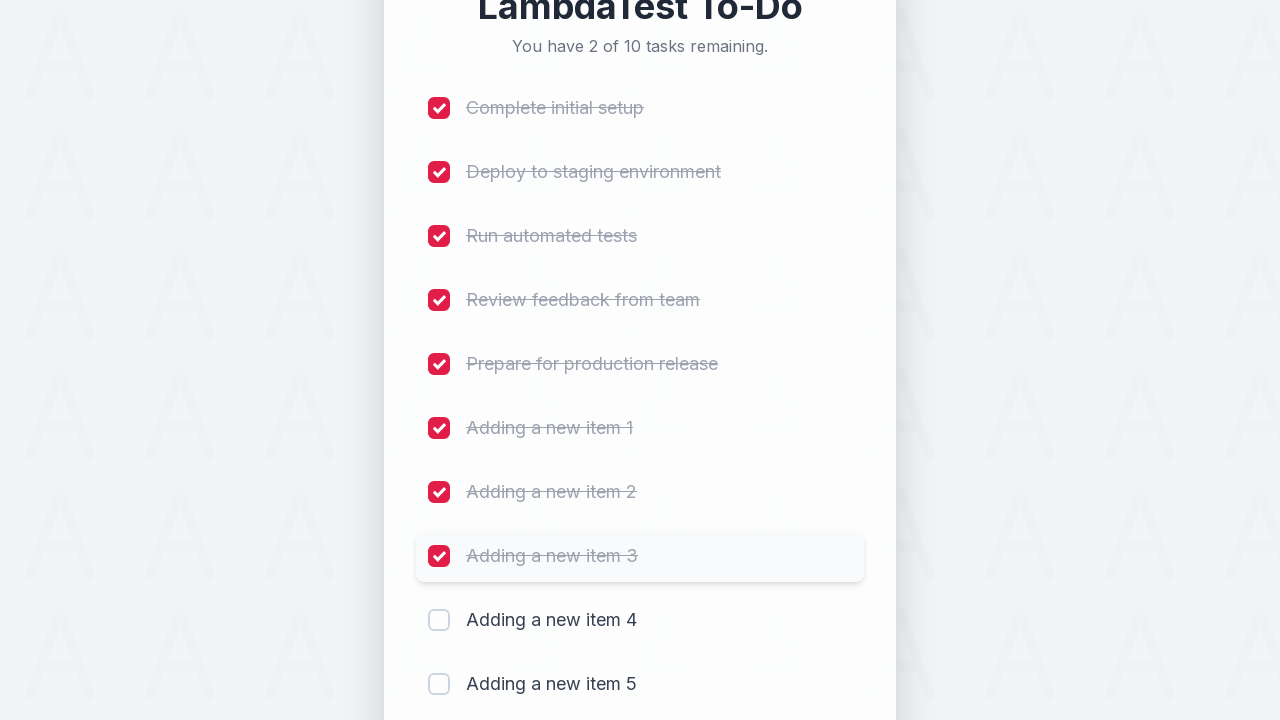

Clicked checkbox for item 9 to mark as completed at (439, 620) on (//input[@type='checkbox'])[9]
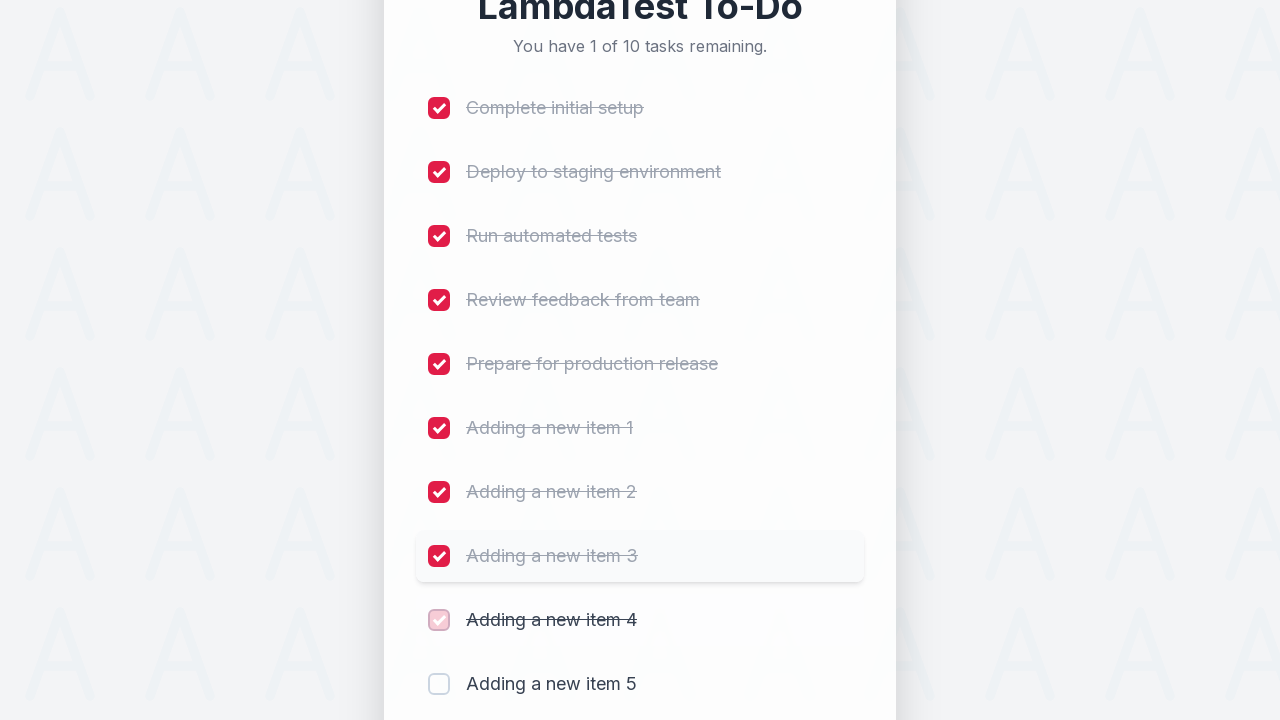

Waited 300ms for item 9 completion to register
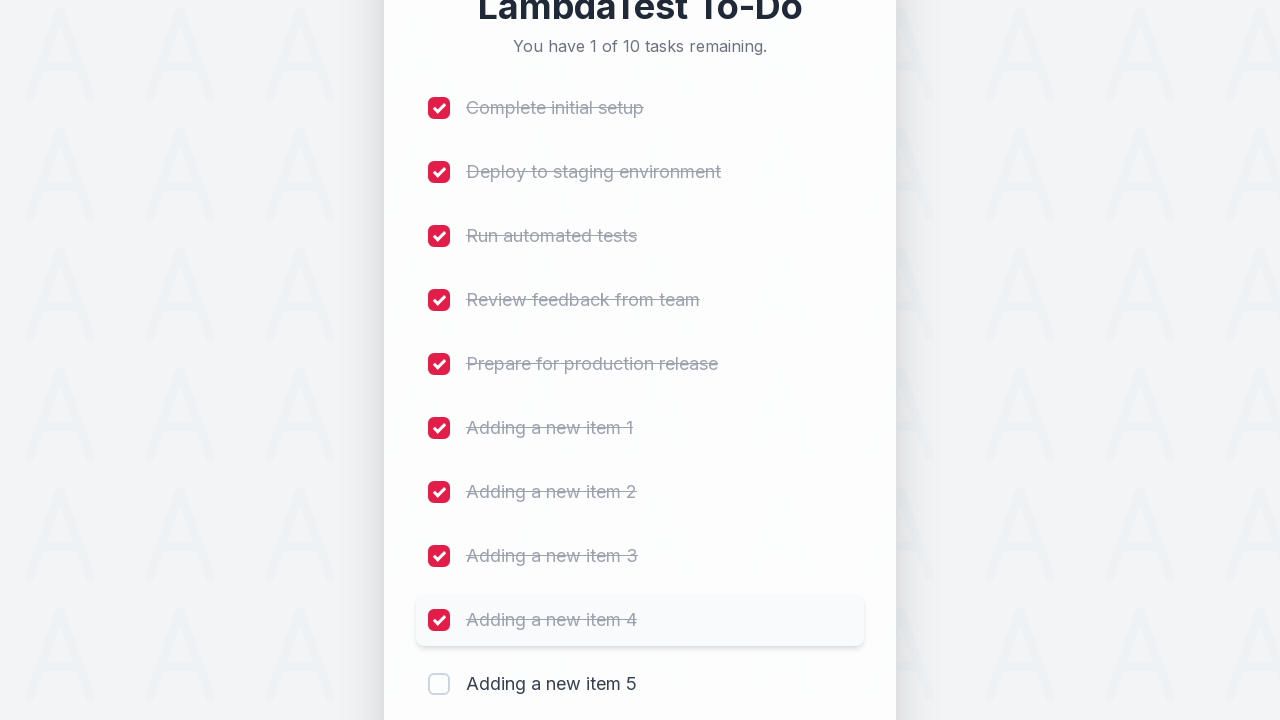

Clicked checkbox for item 10 to mark as completed at (439, 684) on (//input[@type='checkbox'])[10]
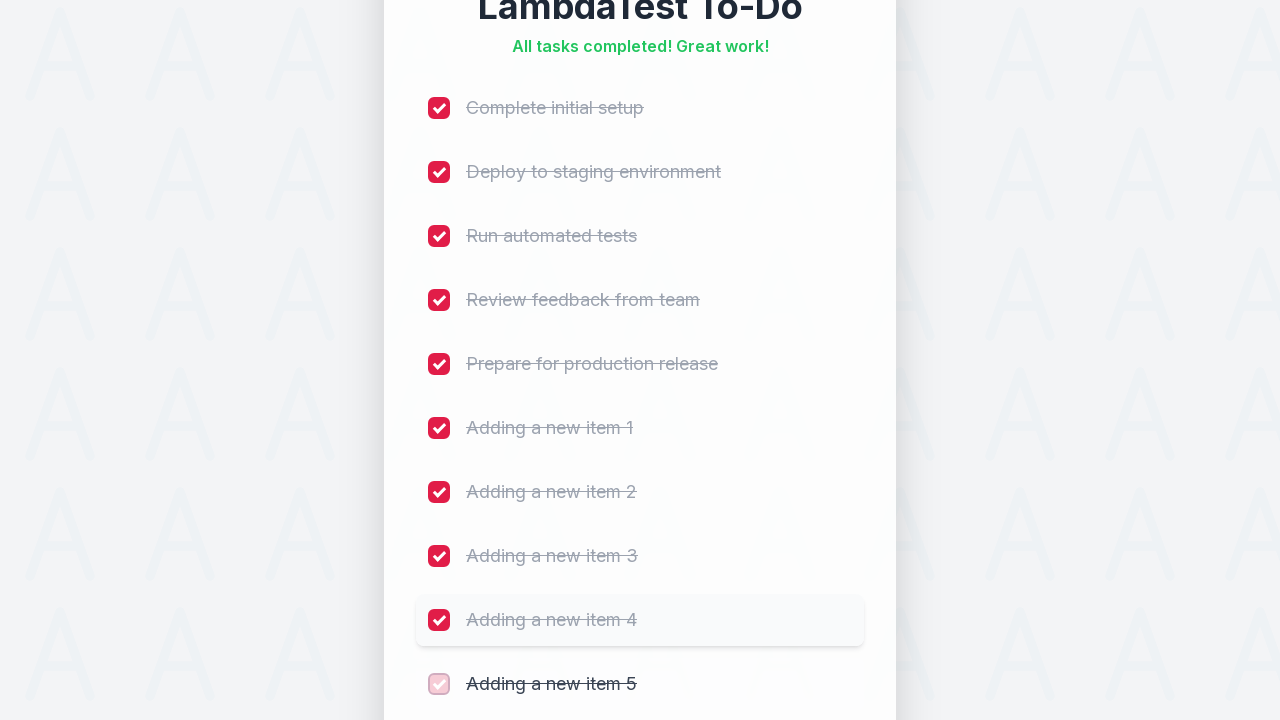

Waited 300ms for item 10 completion to register
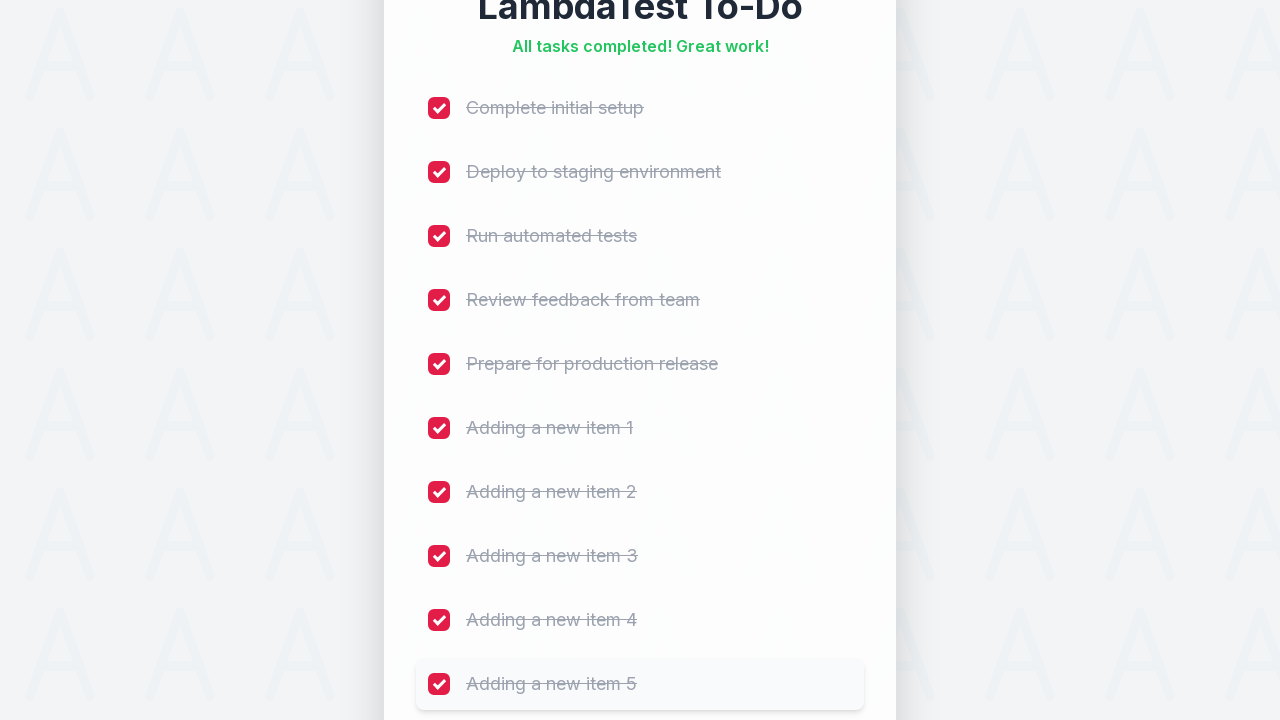

Verified all completed items are displayed with ng-binding class
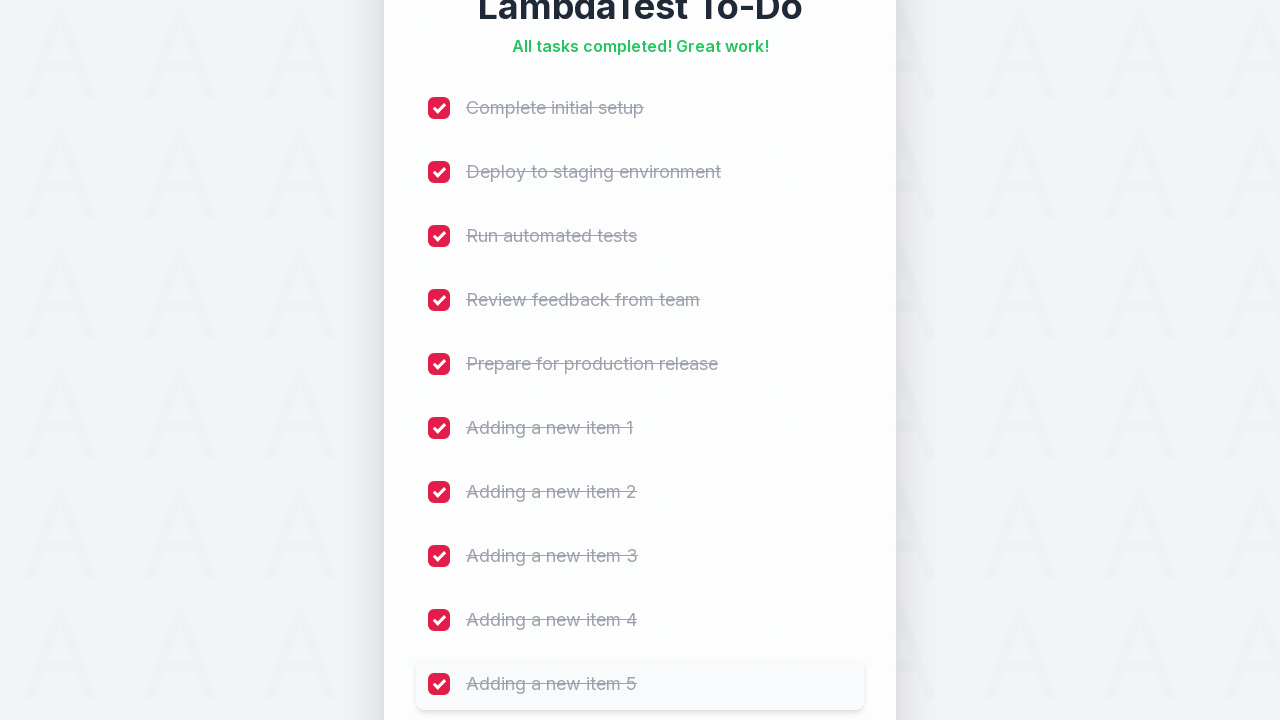

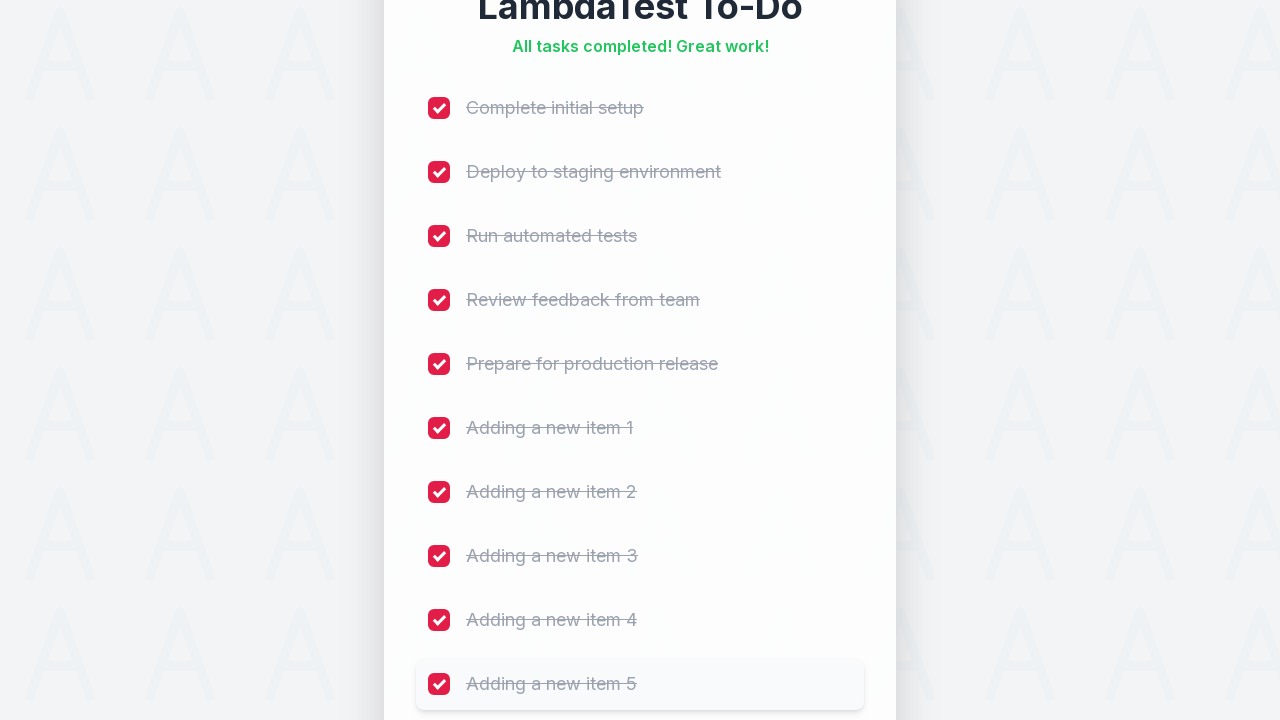